Tests an e-commerce shopping cart by adding multiple items with specific quantities, then proceeding to checkout to verify the cart contents

Starting URL: https://rahulshettyacademy.com/seleniumPractise/#/

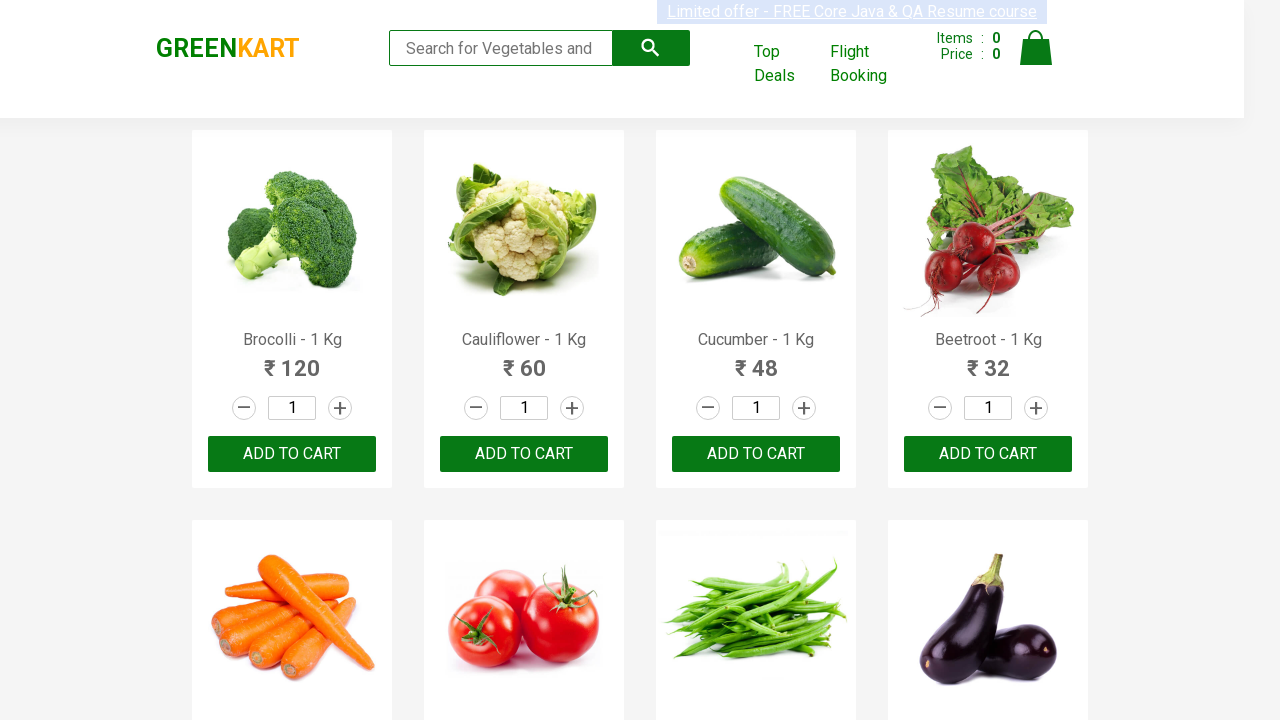

Retrieved all product name elements from the page
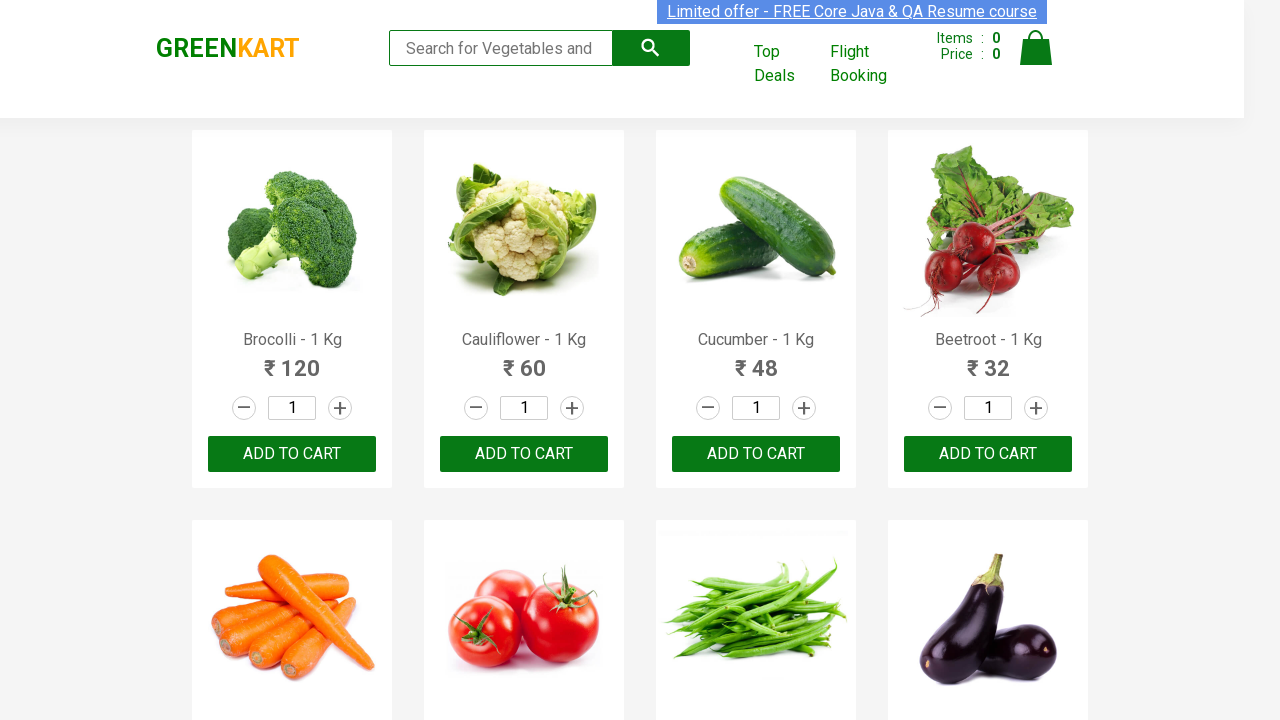

Extracted product names from elements
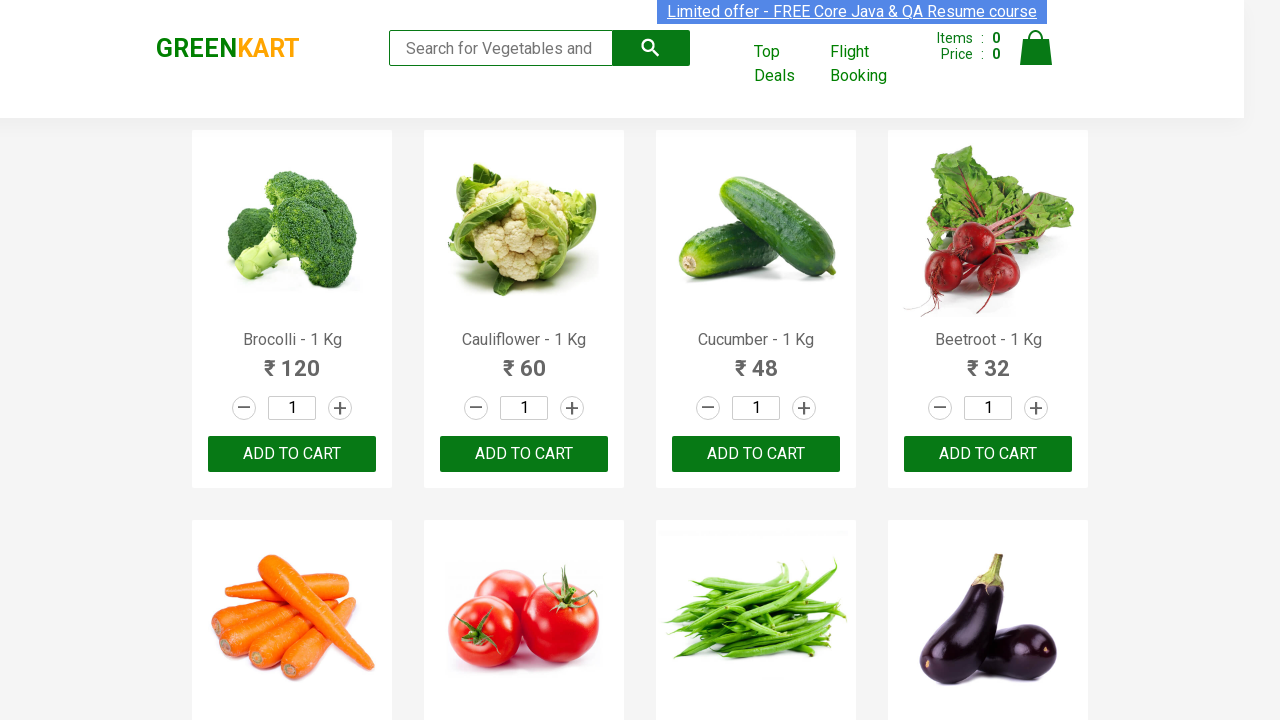

Incremented quantity for Mango (click 1/11) at (572, 360) on (//div[@class='product']//div//a[@class='increment'])[18]
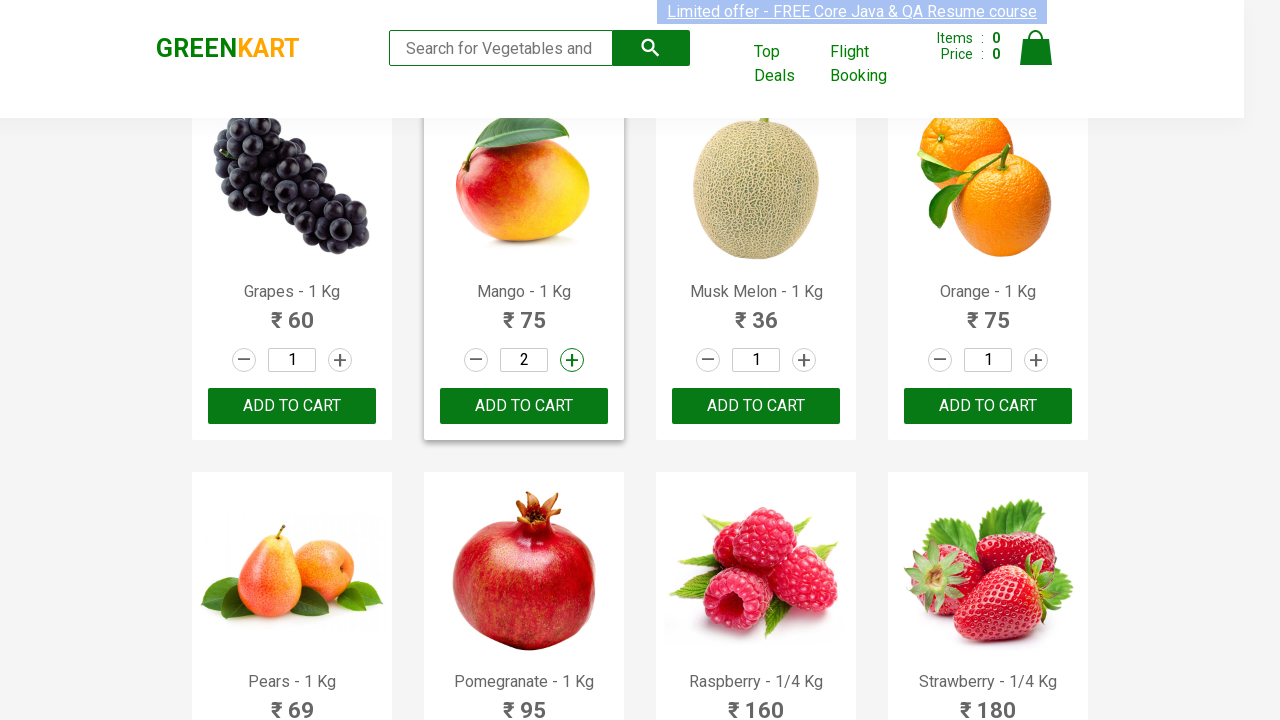

Incremented quantity for Mango (click 2/11) at (572, 360) on (//div[@class='product']//div//a[@class='increment'])[18]
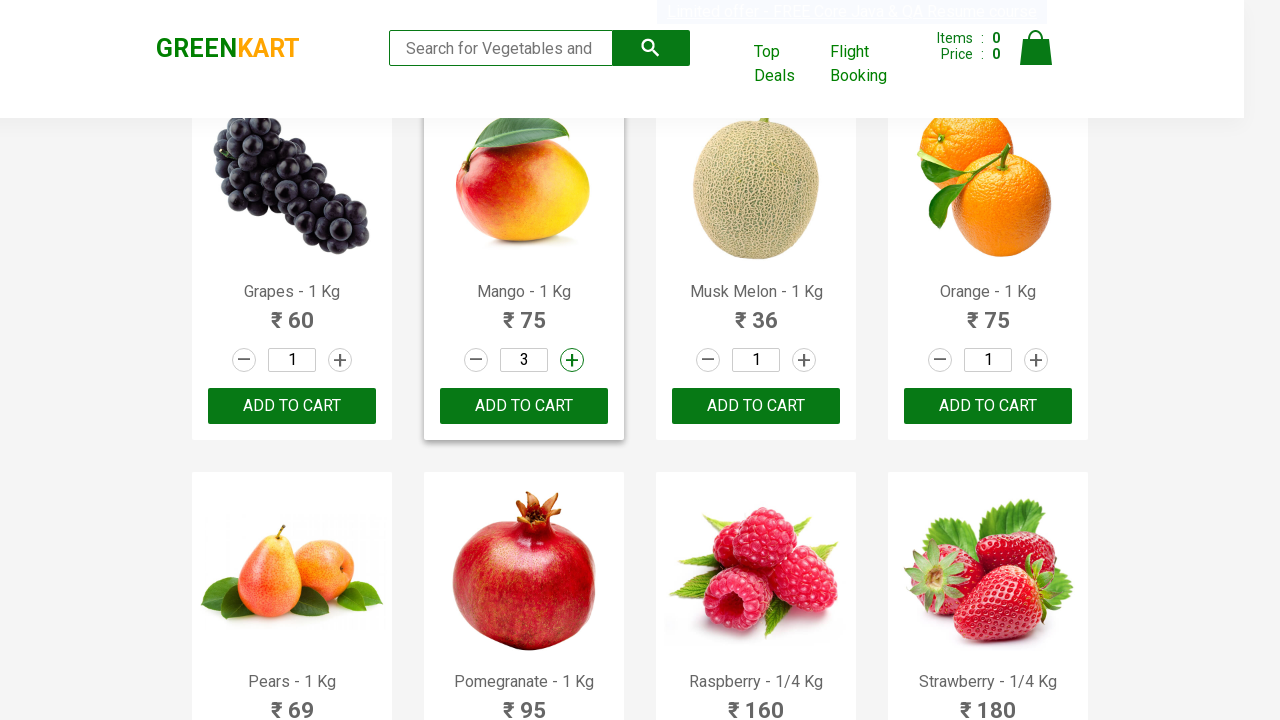

Incremented quantity for Mango (click 3/11) at (572, 360) on (//div[@class='product']//div//a[@class='increment'])[18]
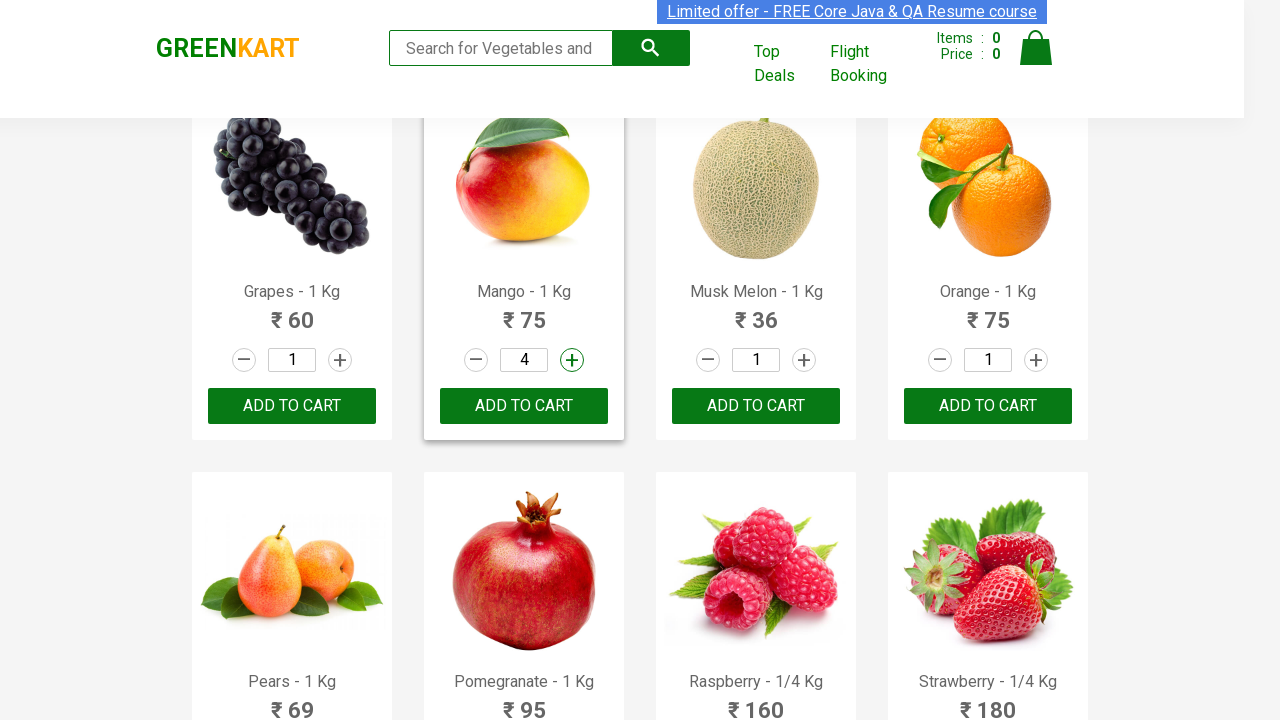

Incremented quantity for Mango (click 4/11) at (572, 360) on (//div[@class='product']//div//a[@class='increment'])[18]
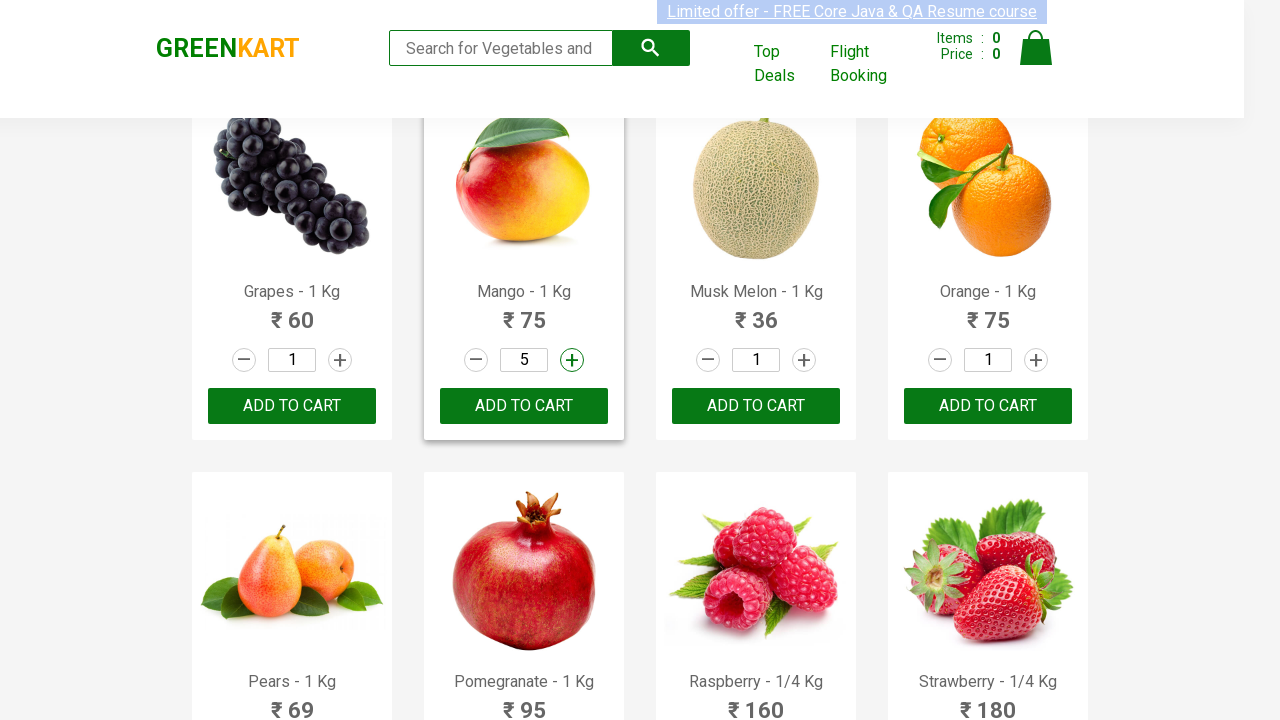

Incremented quantity for Mango (click 5/11) at (572, 360) on (//div[@class='product']//div//a[@class='increment'])[18]
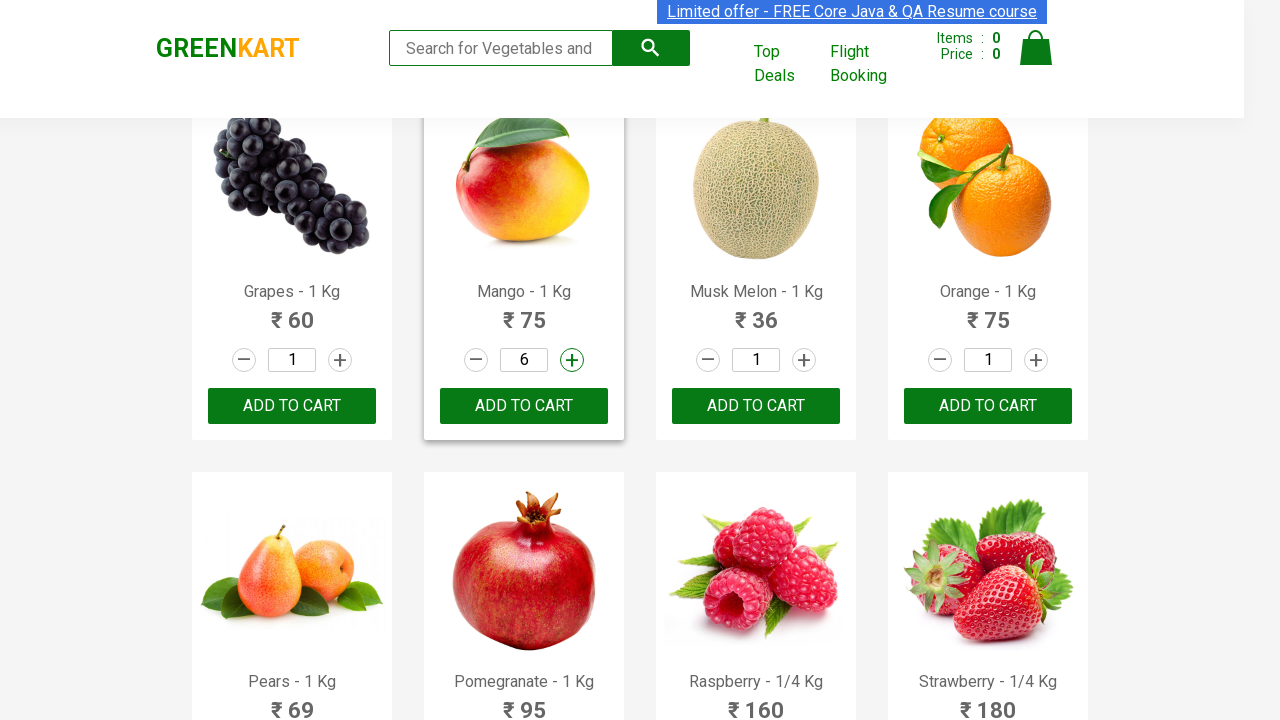

Incremented quantity for Mango (click 6/11) at (572, 360) on (//div[@class='product']//div//a[@class='increment'])[18]
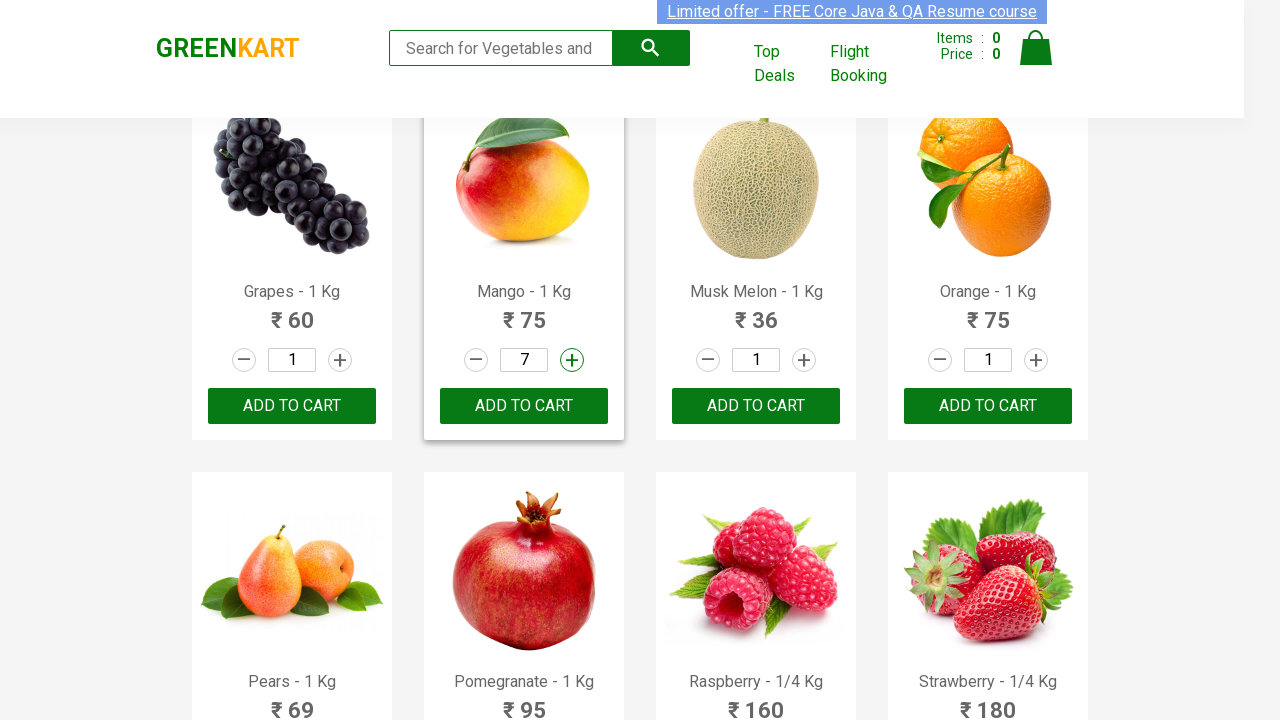

Incremented quantity for Mango (click 7/11) at (572, 360) on (//div[@class='product']//div//a[@class='increment'])[18]
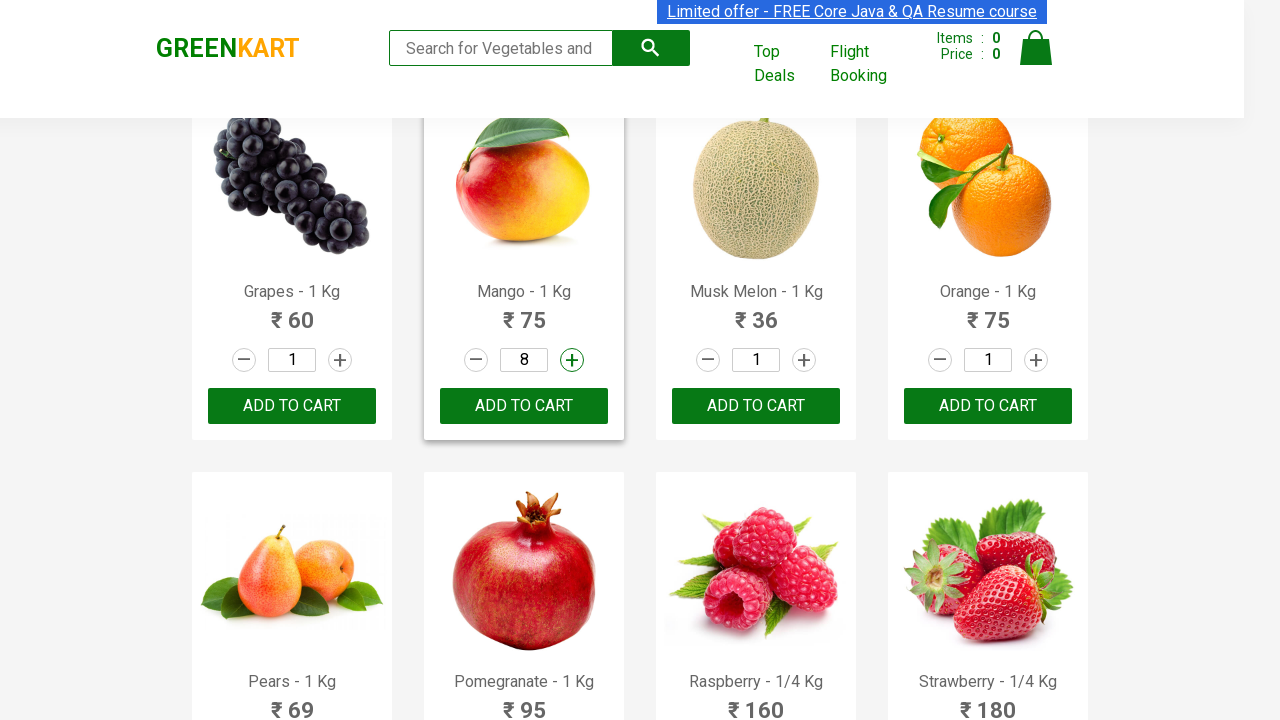

Incremented quantity for Mango (click 8/11) at (572, 360) on (//div[@class='product']//div//a[@class='increment'])[18]
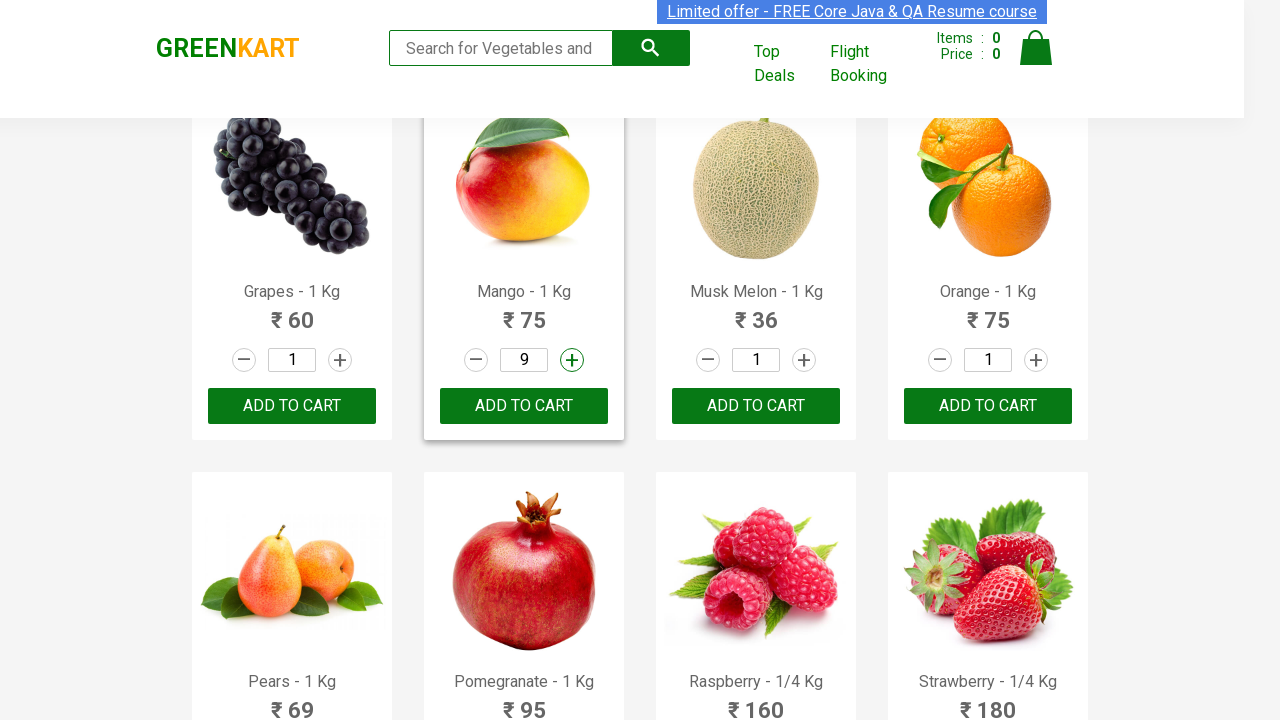

Incremented quantity for Mango (click 9/11) at (572, 360) on (//div[@class='product']//div//a[@class='increment'])[18]
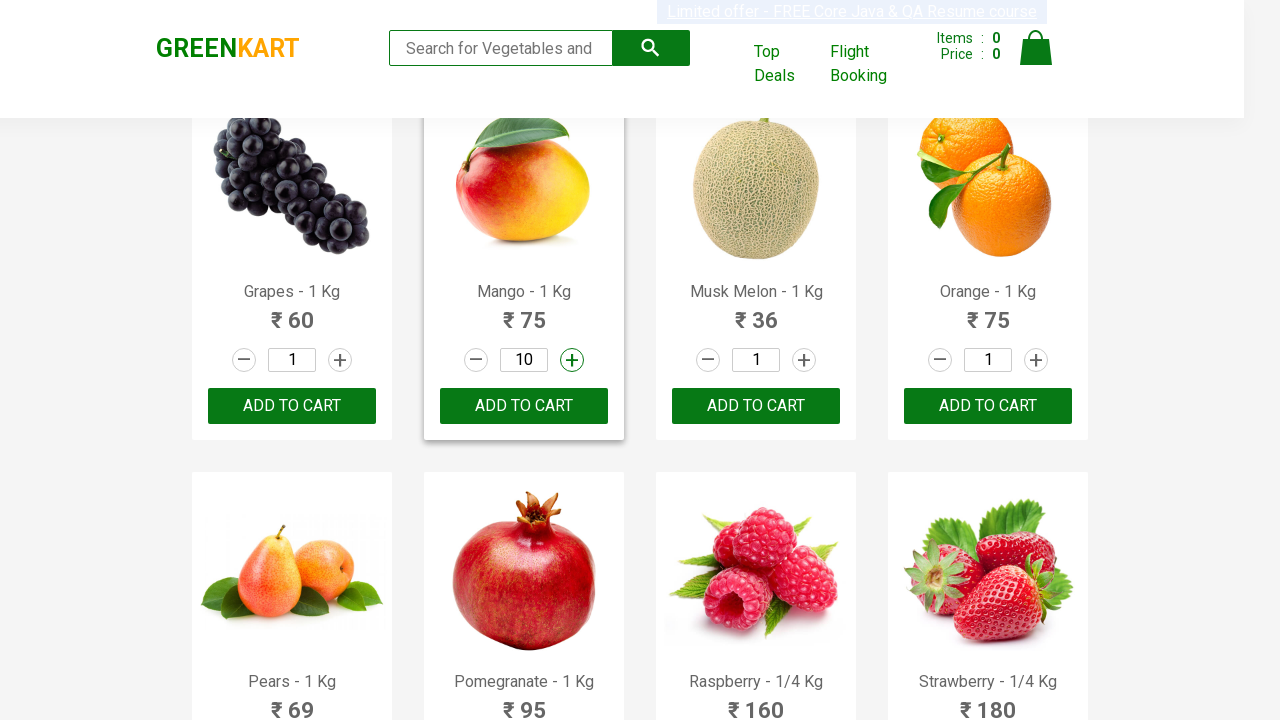

Incremented quantity for Mango (click 10/11) at (572, 360) on (//div[@class='product']//div//a[@class='increment'])[18]
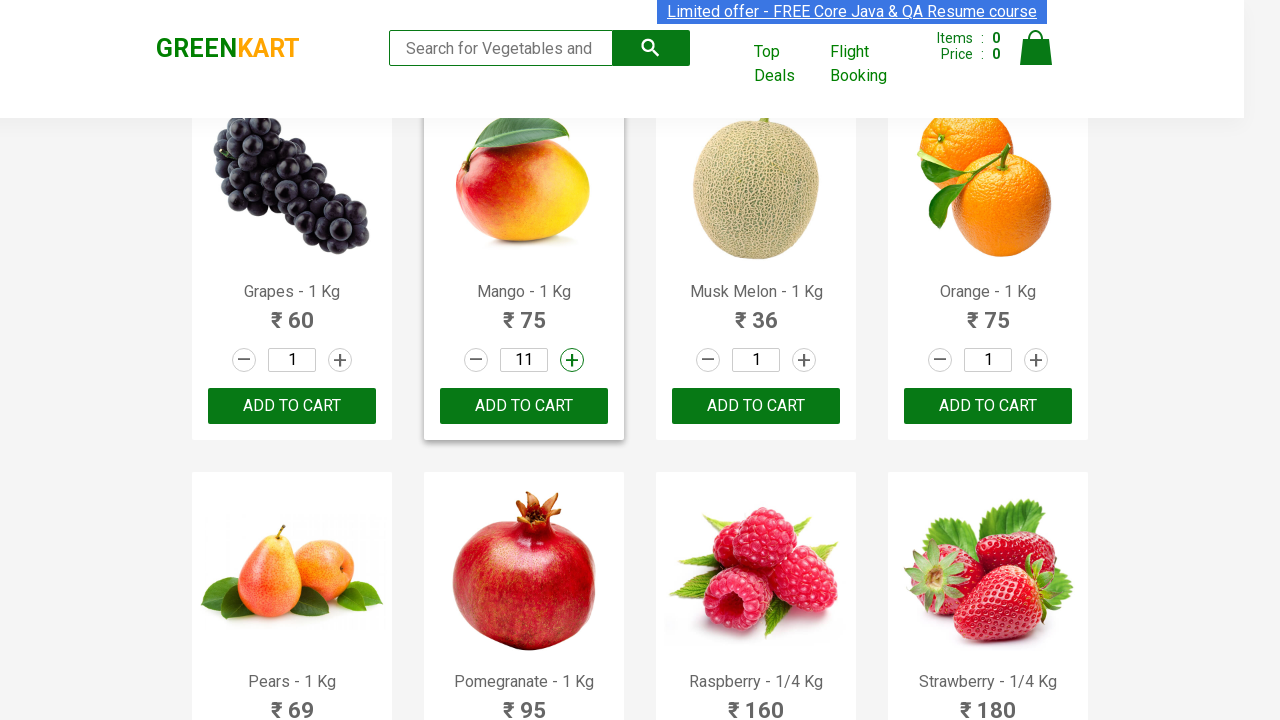

Incremented quantity for Mango (click 11/11) at (572, 360) on (//div[@class='product']//div//a[@class='increment'])[18]
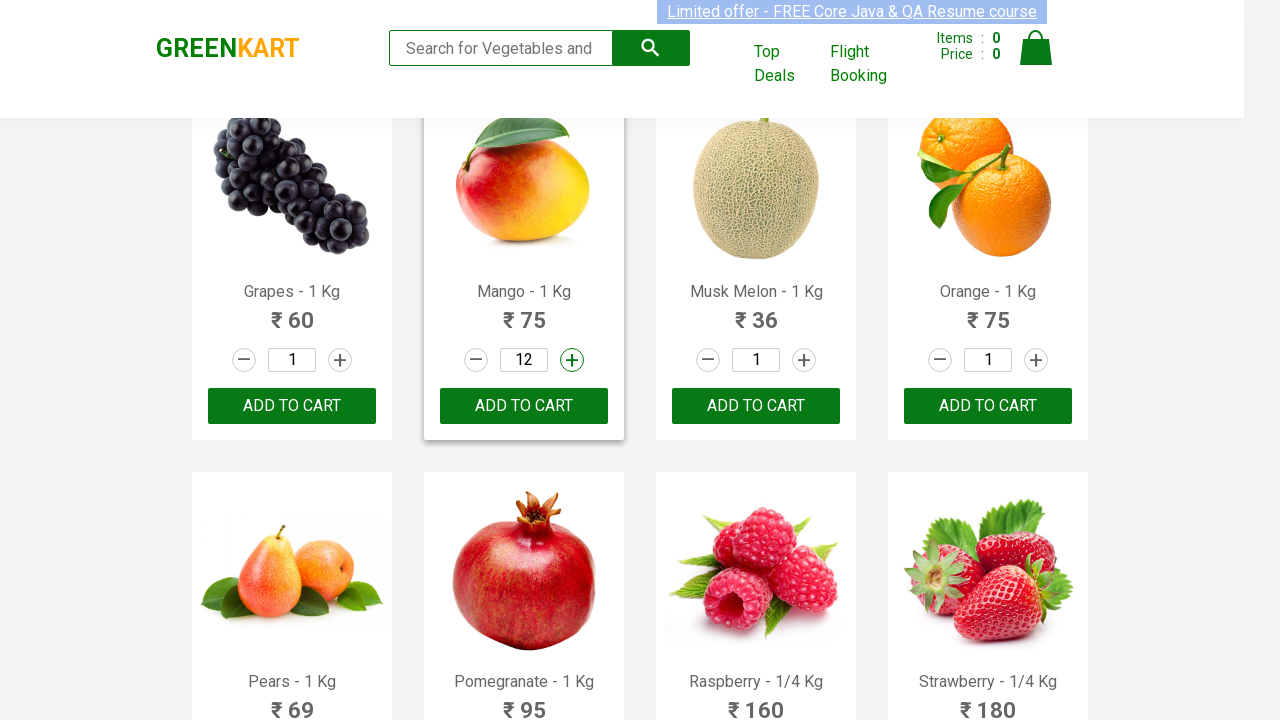

Added Mango (quantity: 12) to cart at (524, 406) on (//button[text()='ADD TO CART'])[18]
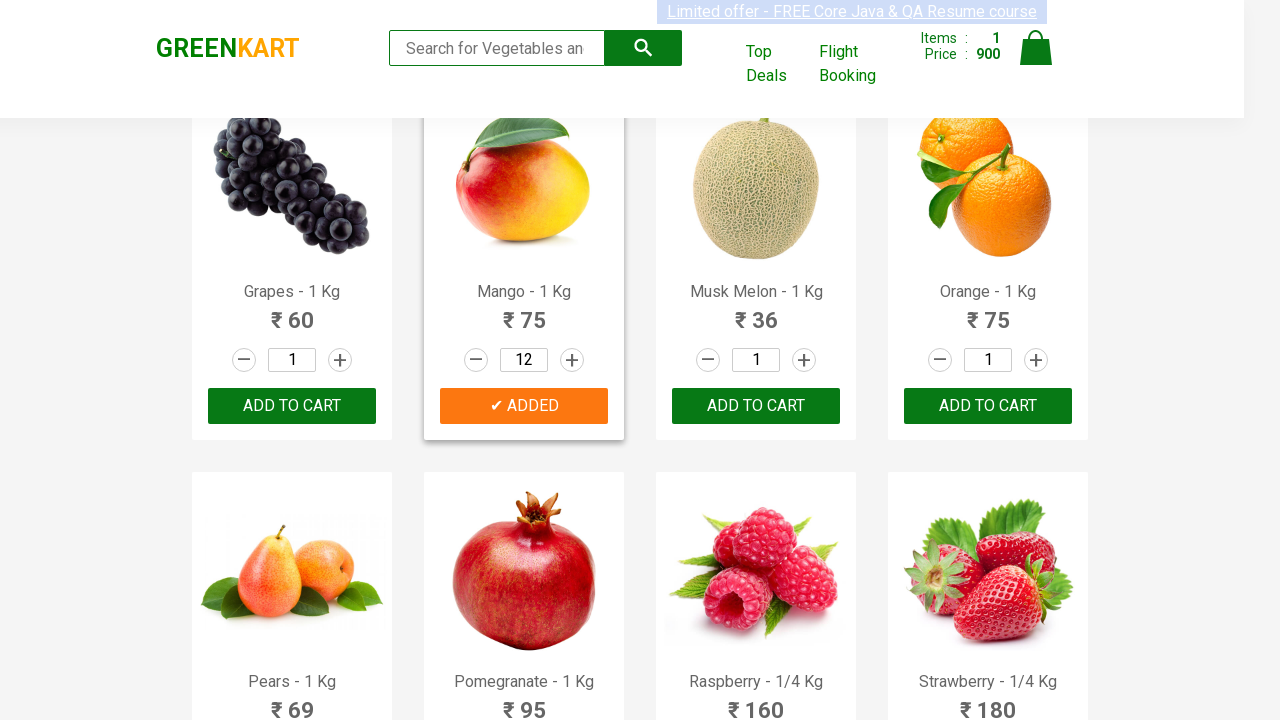

Waited for add to cart action to complete for Mango
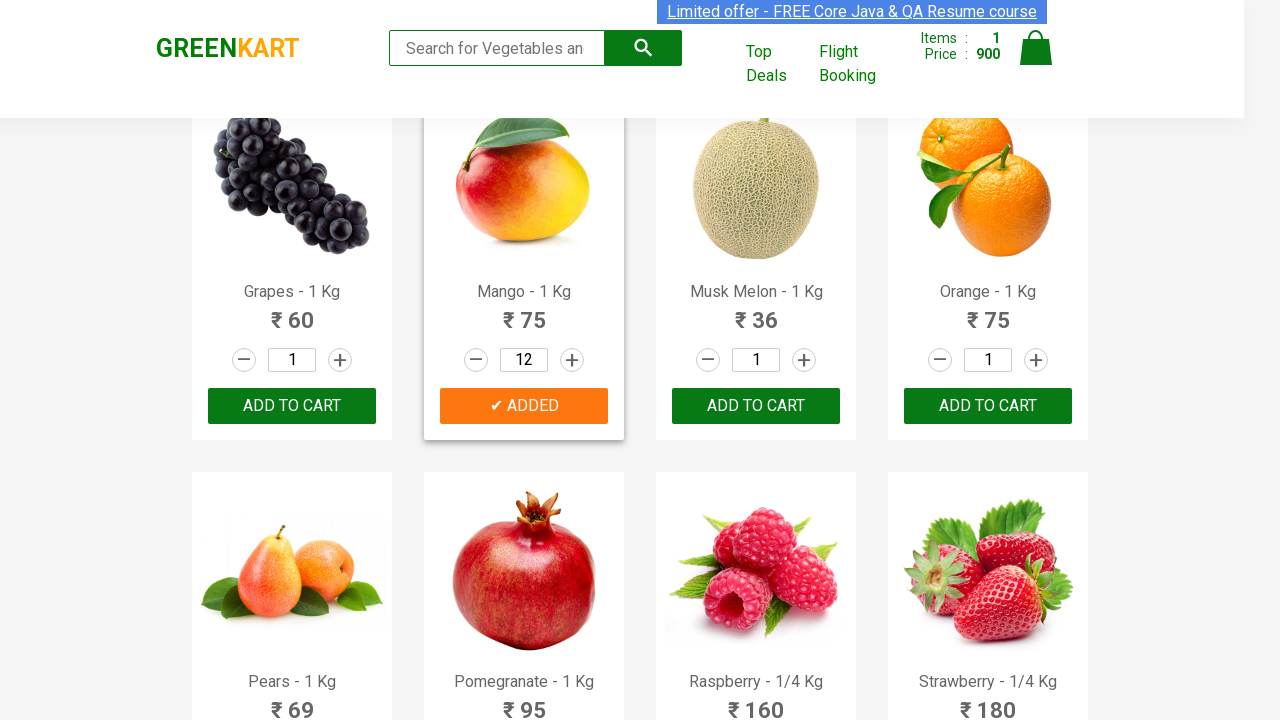

Incremented quantity for Apple (click 1/5) at (804, 360) on (//div[@class='product']//div//a[@class='increment'])[15]
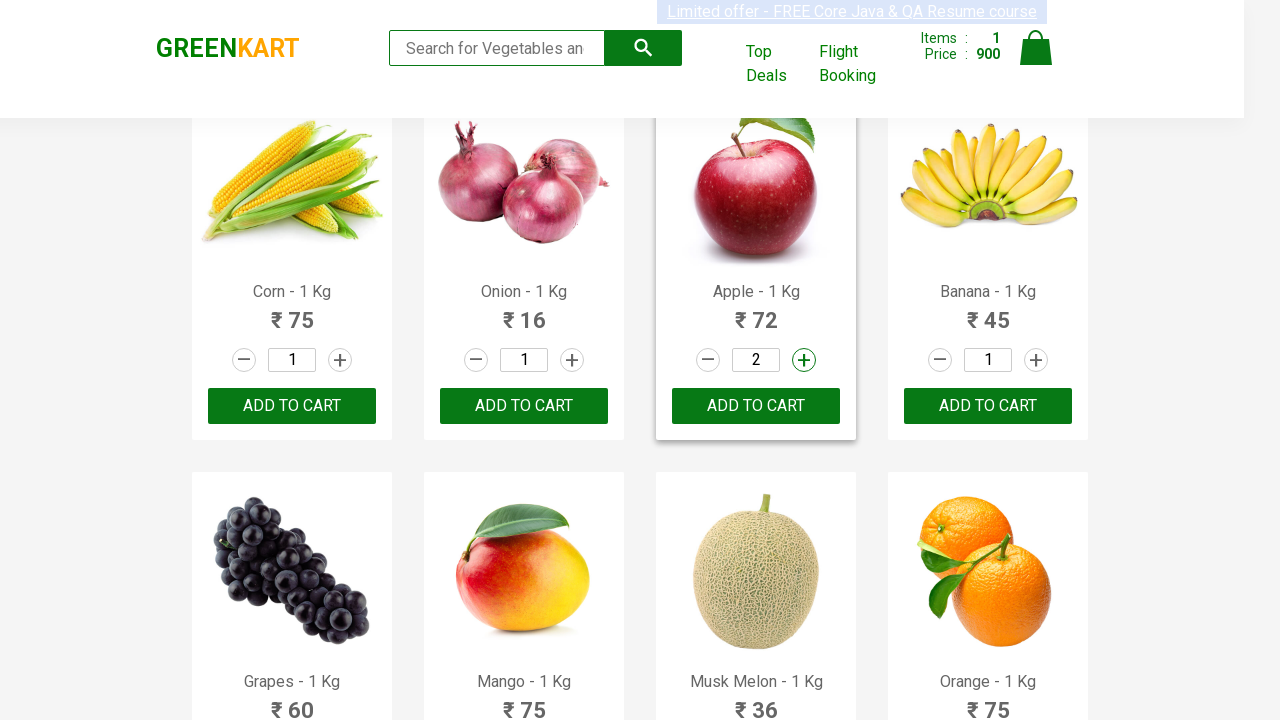

Incremented quantity for Apple (click 2/5) at (804, 360) on (//div[@class='product']//div//a[@class='increment'])[15]
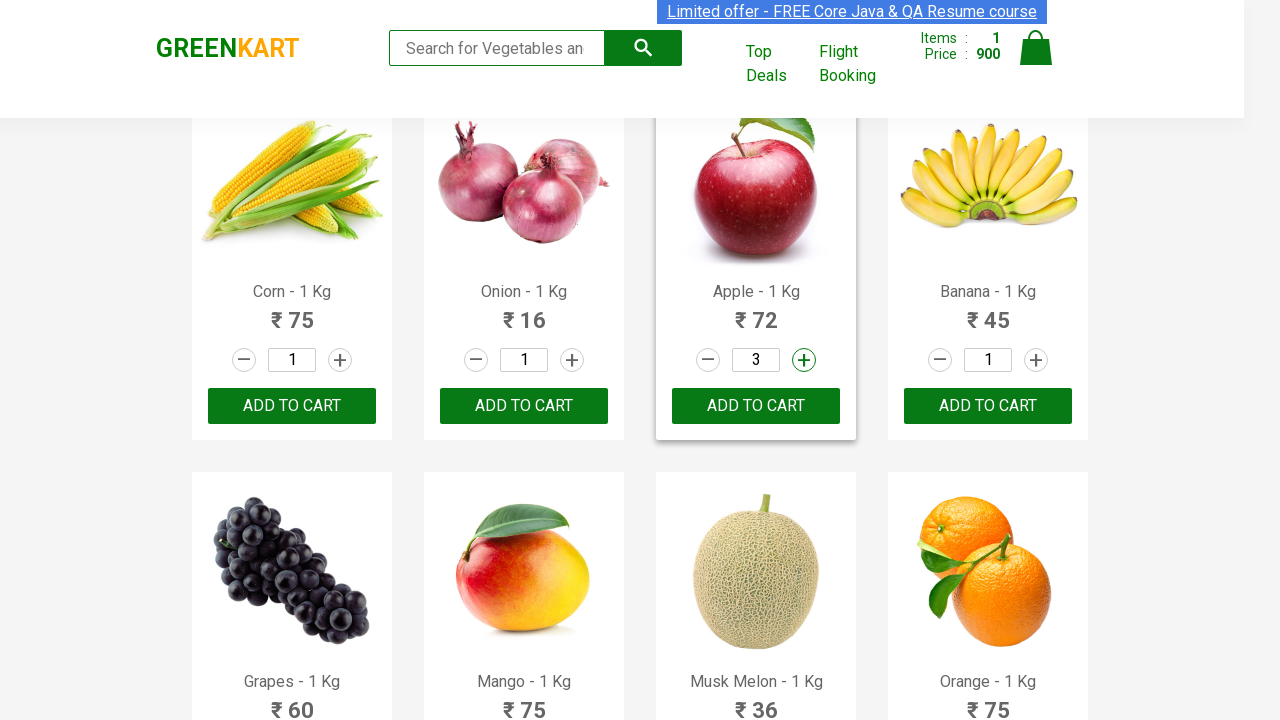

Incremented quantity for Apple (click 3/5) at (804, 360) on (//div[@class='product']//div//a[@class='increment'])[15]
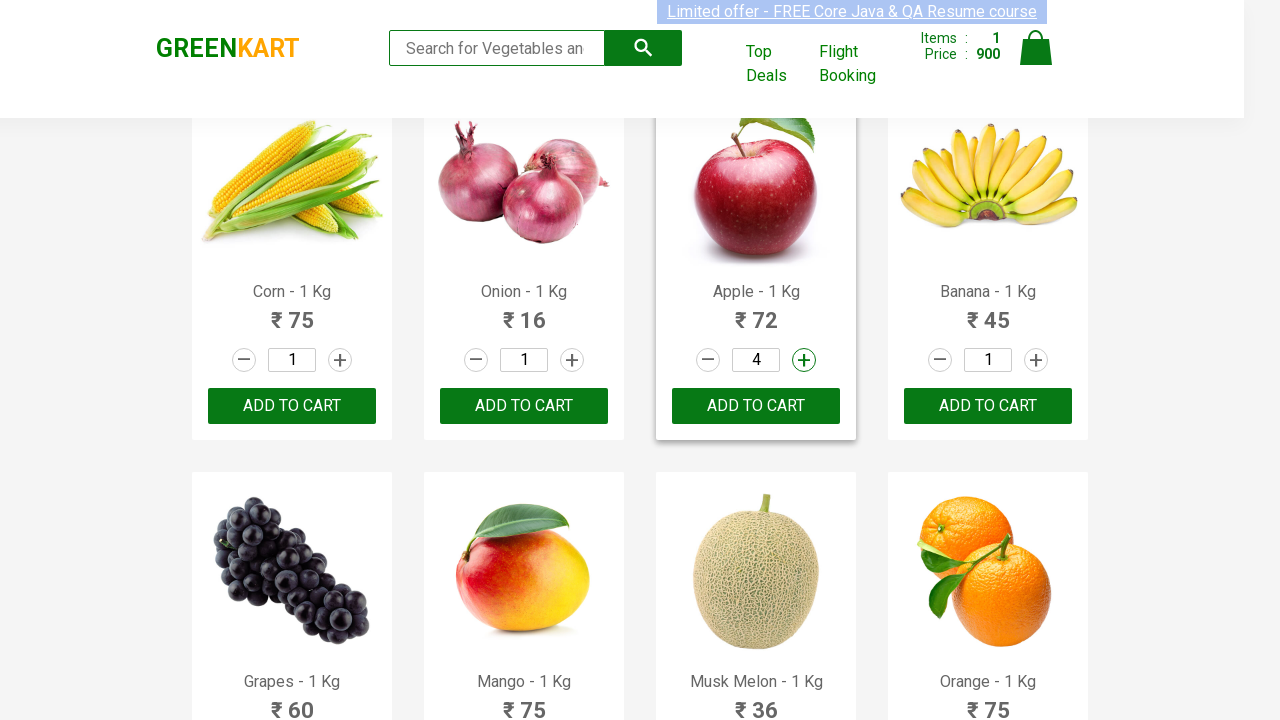

Incremented quantity for Apple (click 4/5) at (804, 360) on (//div[@class='product']//div//a[@class='increment'])[15]
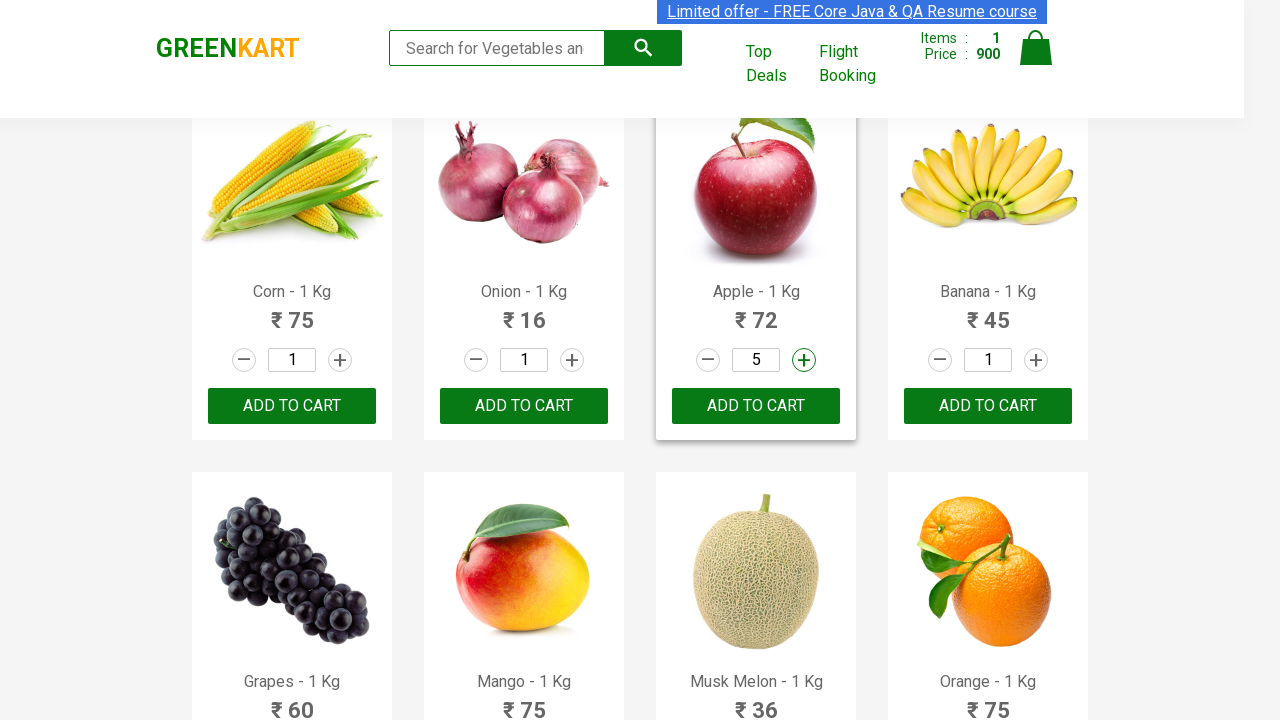

Incremented quantity for Apple (click 5/5) at (804, 360) on (//div[@class='product']//div//a[@class='increment'])[15]
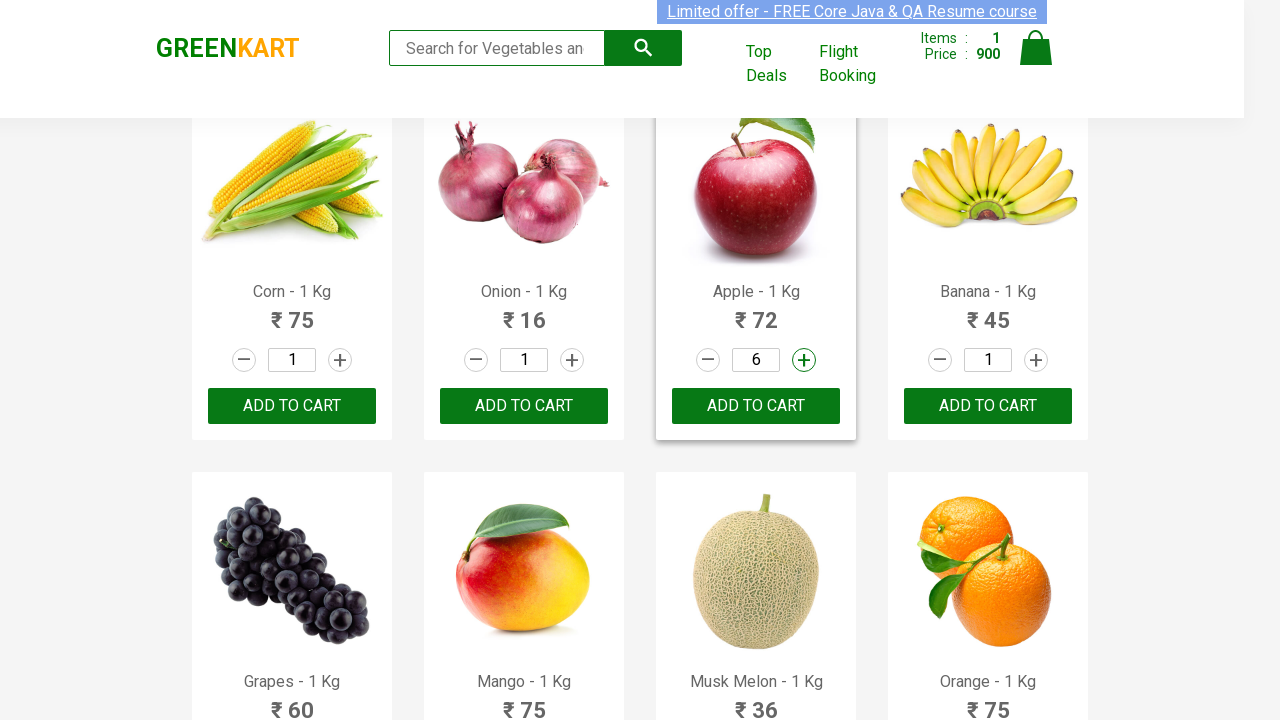

Added Apple (quantity: 6) to cart at (756, 406) on (//button[text()='ADD TO CART'])[15]
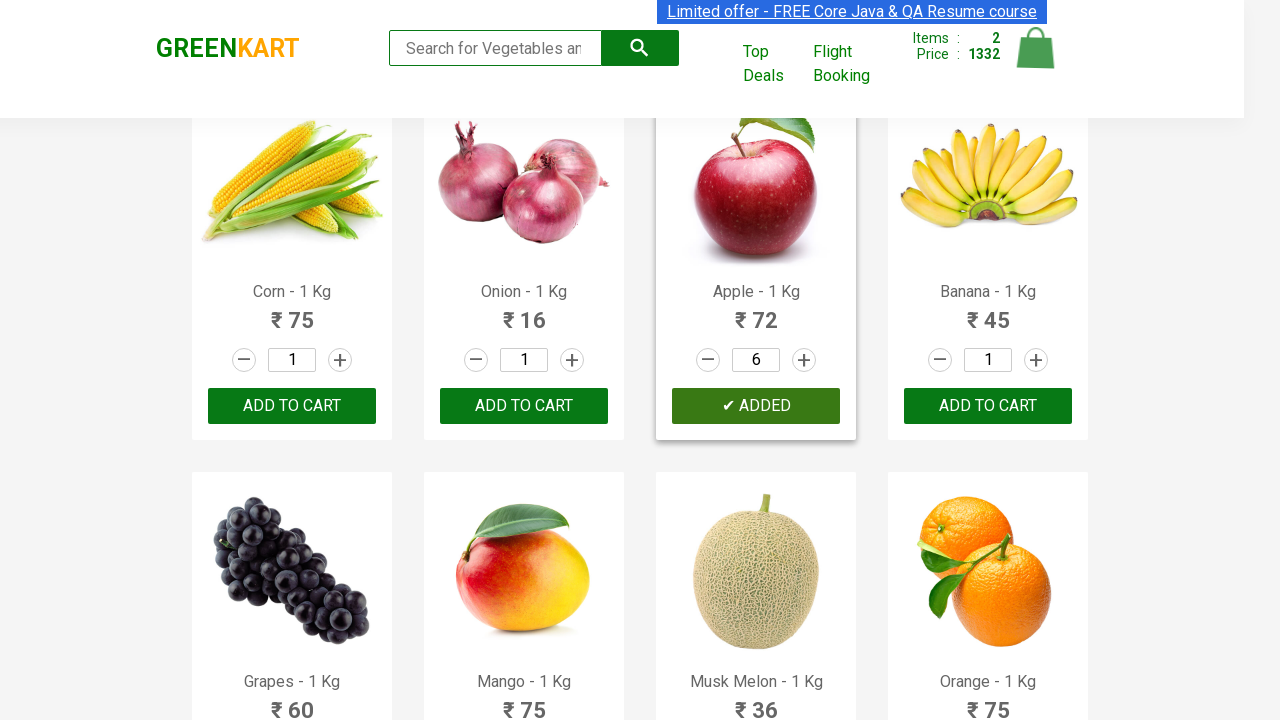

Waited for add to cart action to complete for Apple
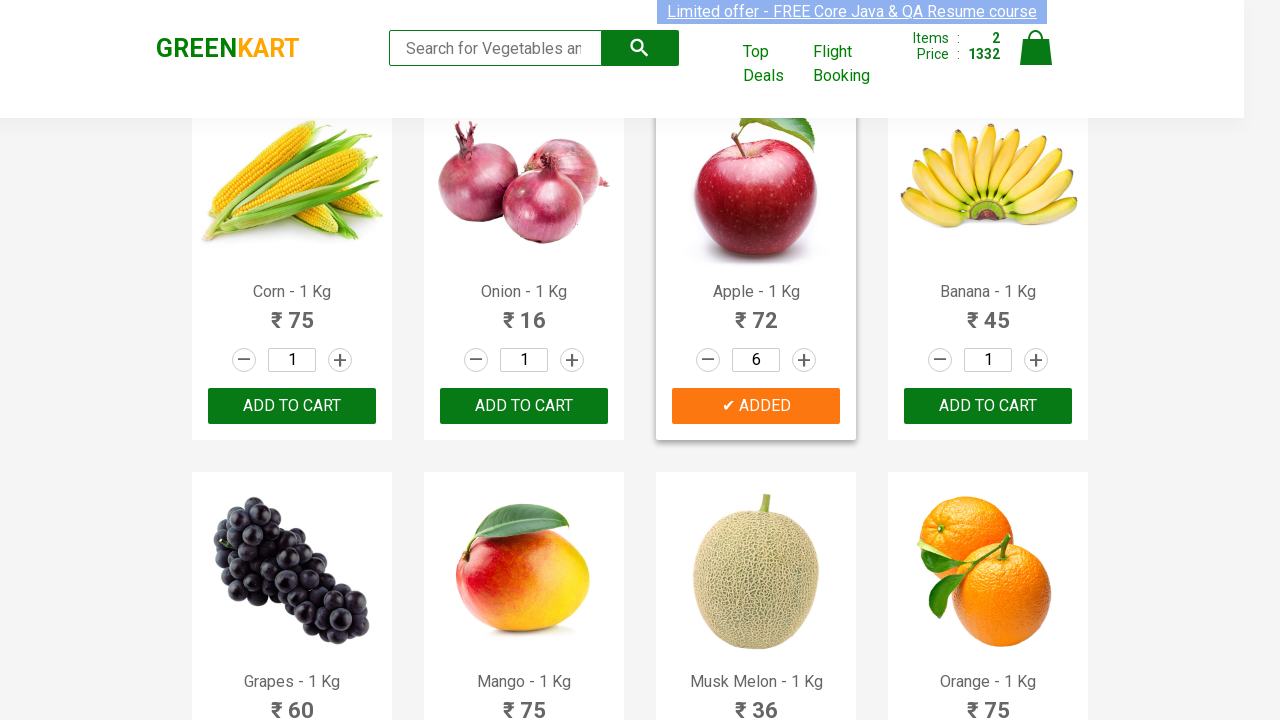

Incremented quantity for Corn (click 1/2) at (340, 360) on (//div[@class='product']//div//a[@class='increment'])[13]
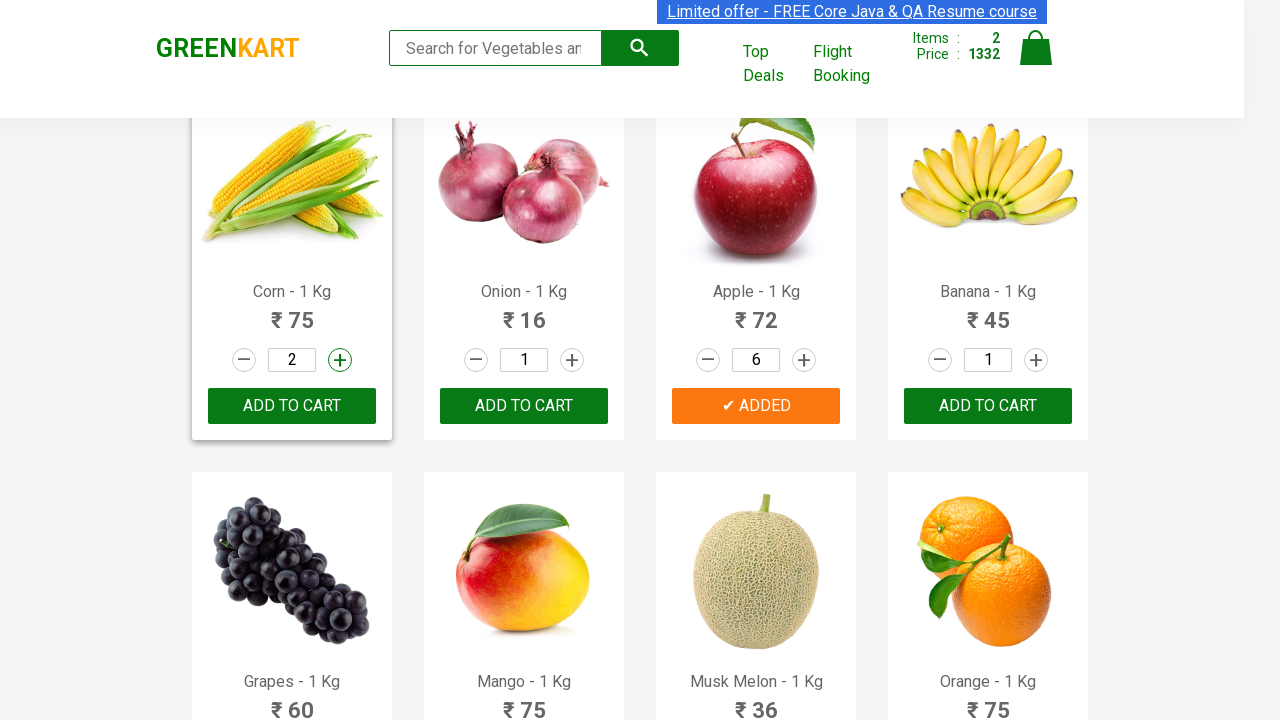

Incremented quantity for Corn (click 2/2) at (340, 360) on (//div[@class='product']//div//a[@class='increment'])[13]
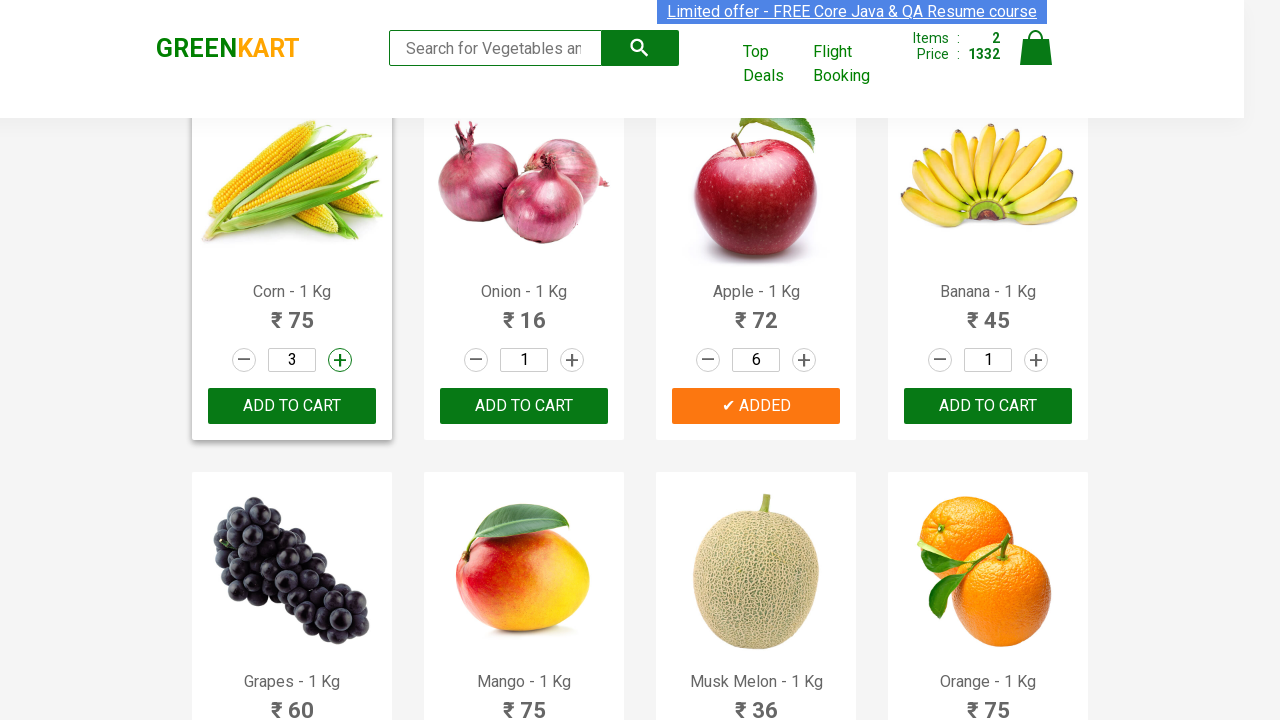

Added Corn (quantity: 3) to cart at (292, 406) on (//button[text()='ADD TO CART'])[13]
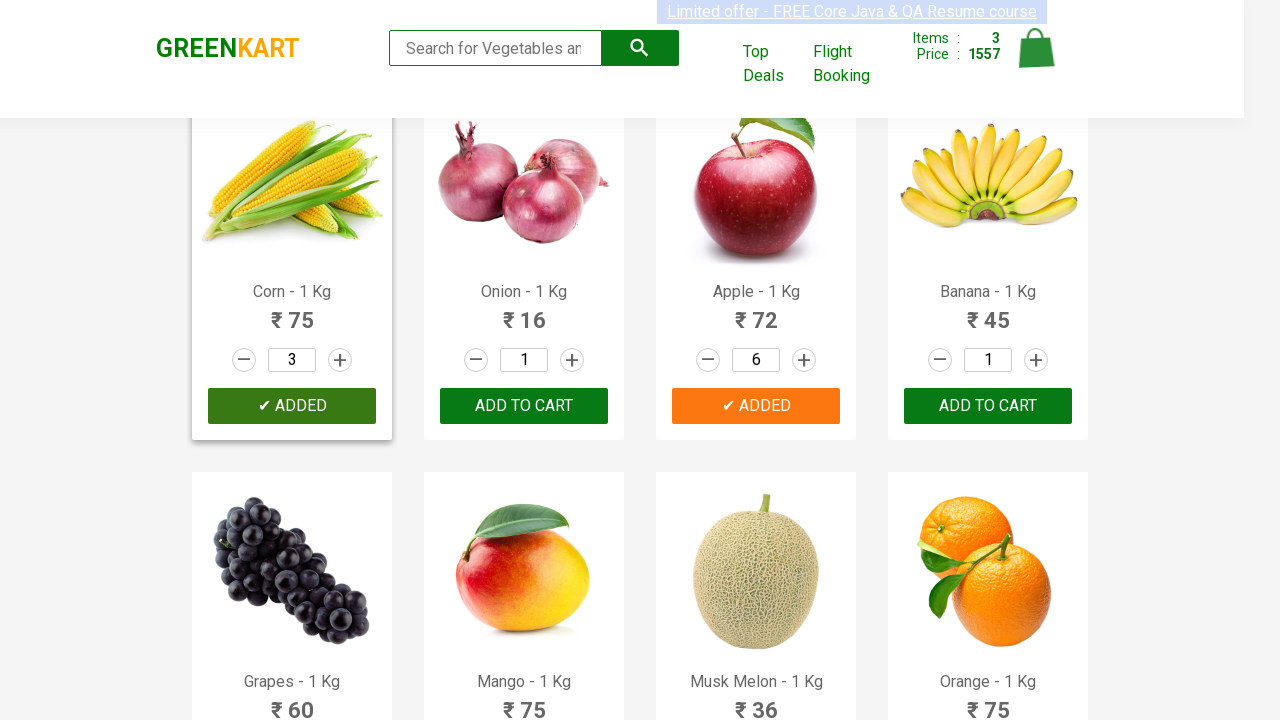

Waited for add to cart action to complete for Corn
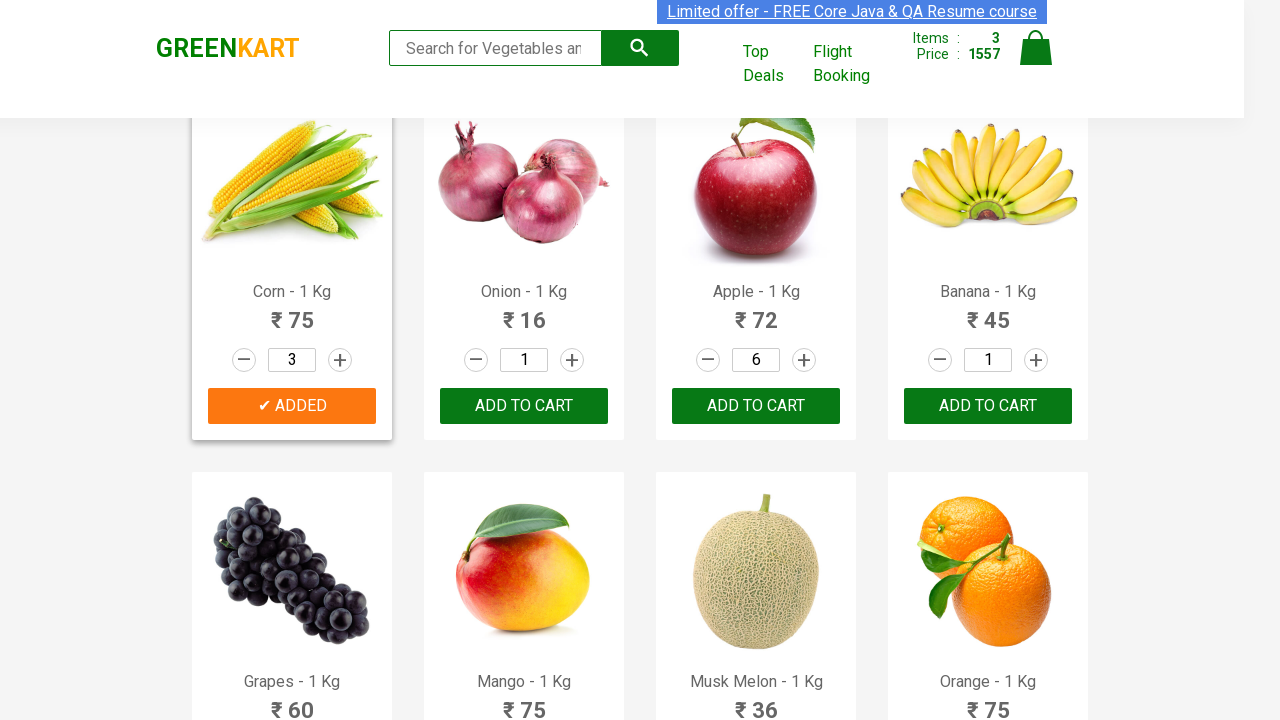

Incremented quantity for Banana (click 1/11) at (1036, 360) on (//div[@class='product']//div//a[@class='increment'])[16]
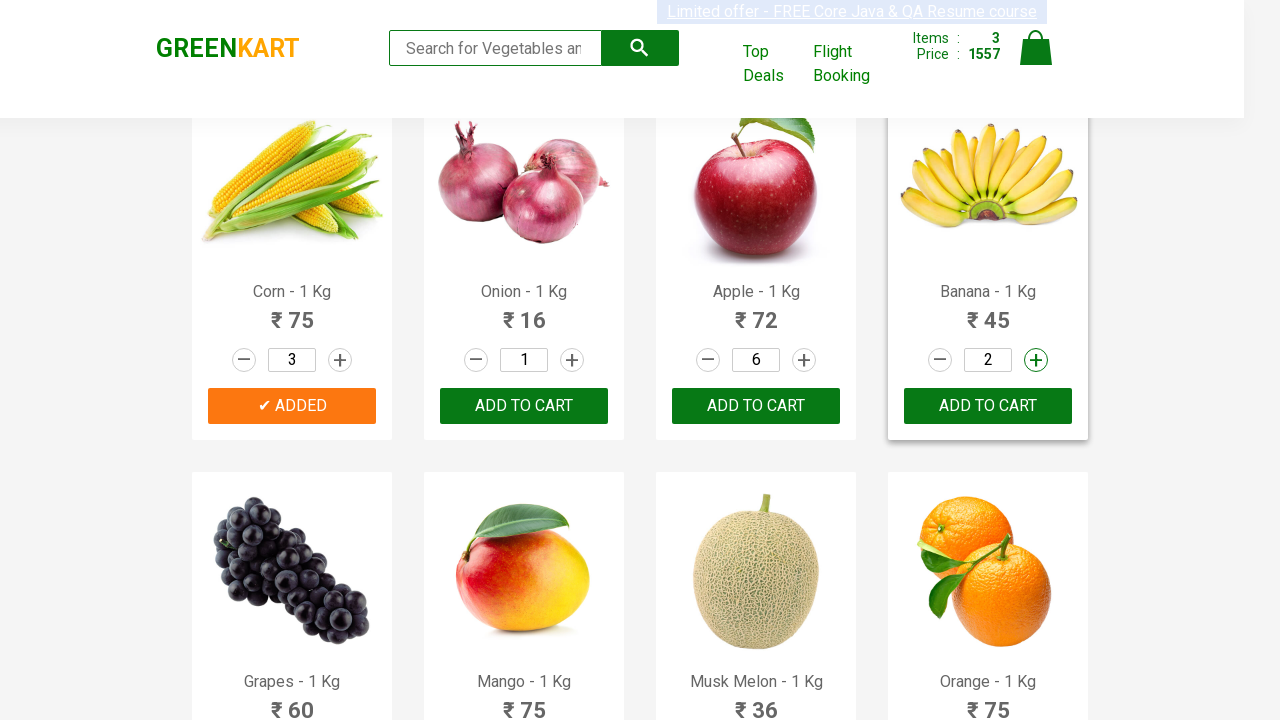

Incremented quantity for Banana (click 2/11) at (1036, 360) on (//div[@class='product']//div//a[@class='increment'])[16]
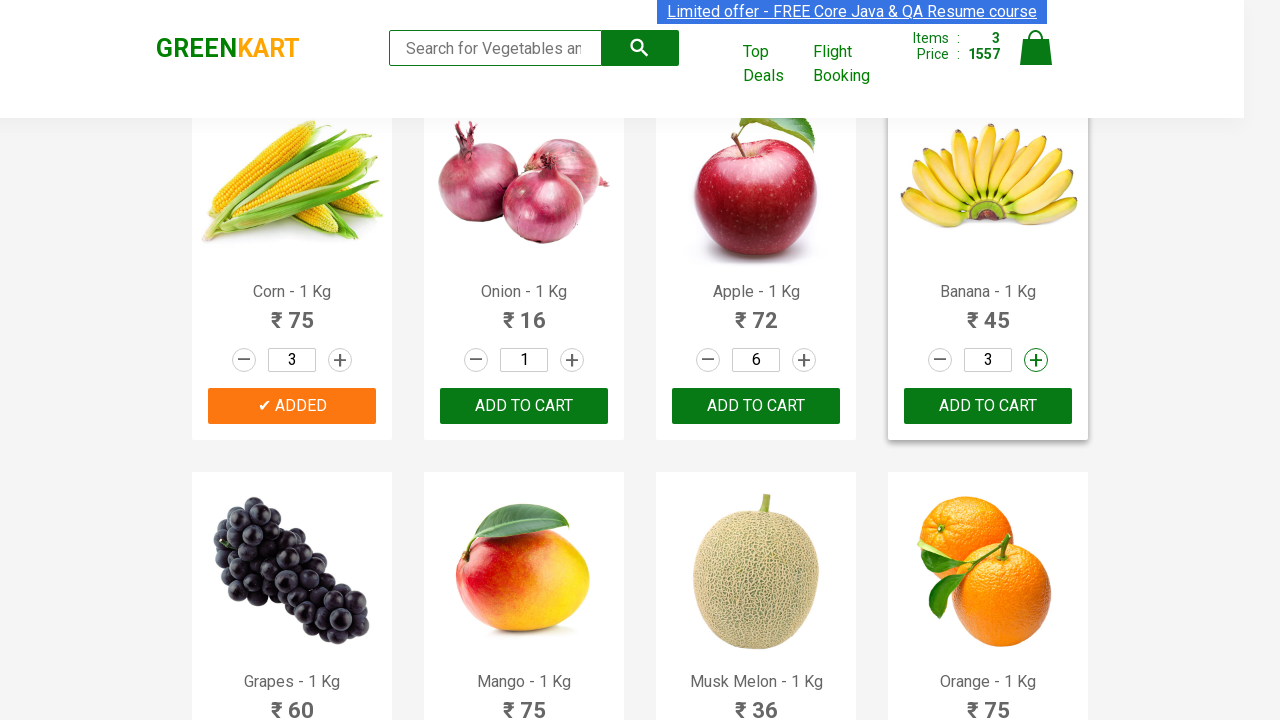

Incremented quantity for Banana (click 3/11) at (1036, 360) on (//div[@class='product']//div//a[@class='increment'])[16]
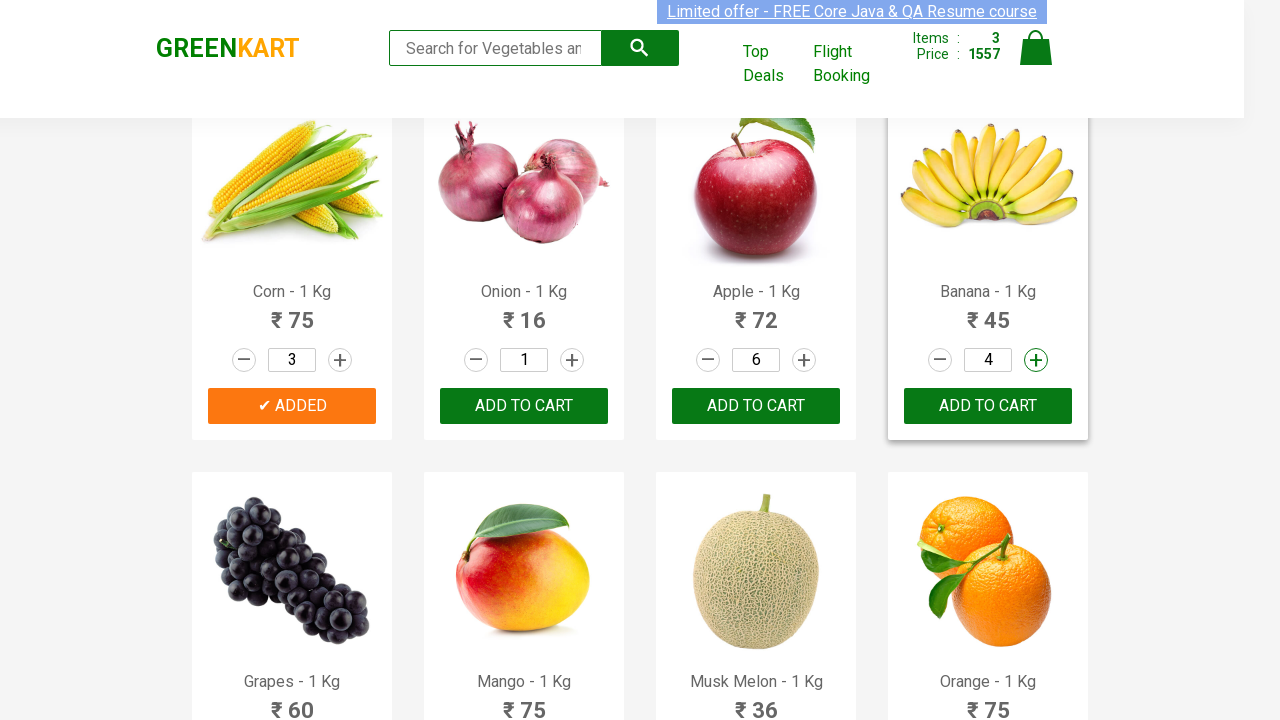

Incremented quantity for Banana (click 4/11) at (1036, 360) on (//div[@class='product']//div//a[@class='increment'])[16]
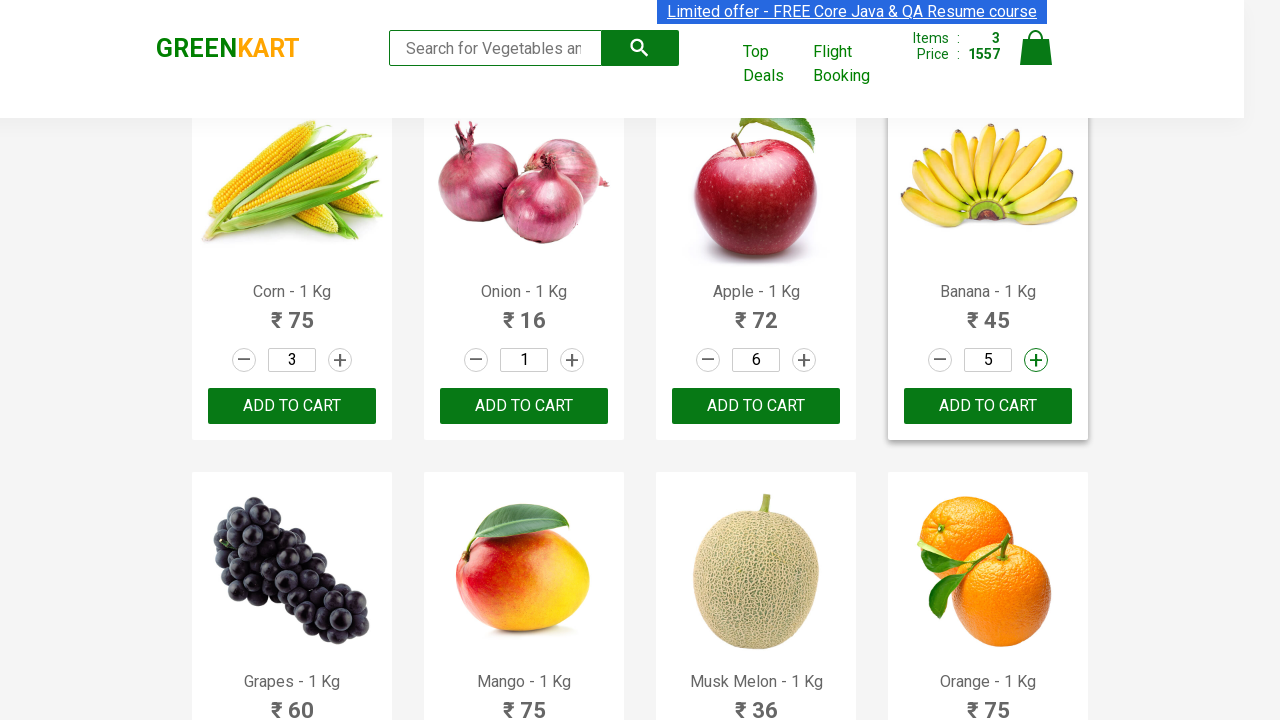

Incremented quantity for Banana (click 5/11) at (1036, 360) on (//div[@class='product']//div//a[@class='increment'])[16]
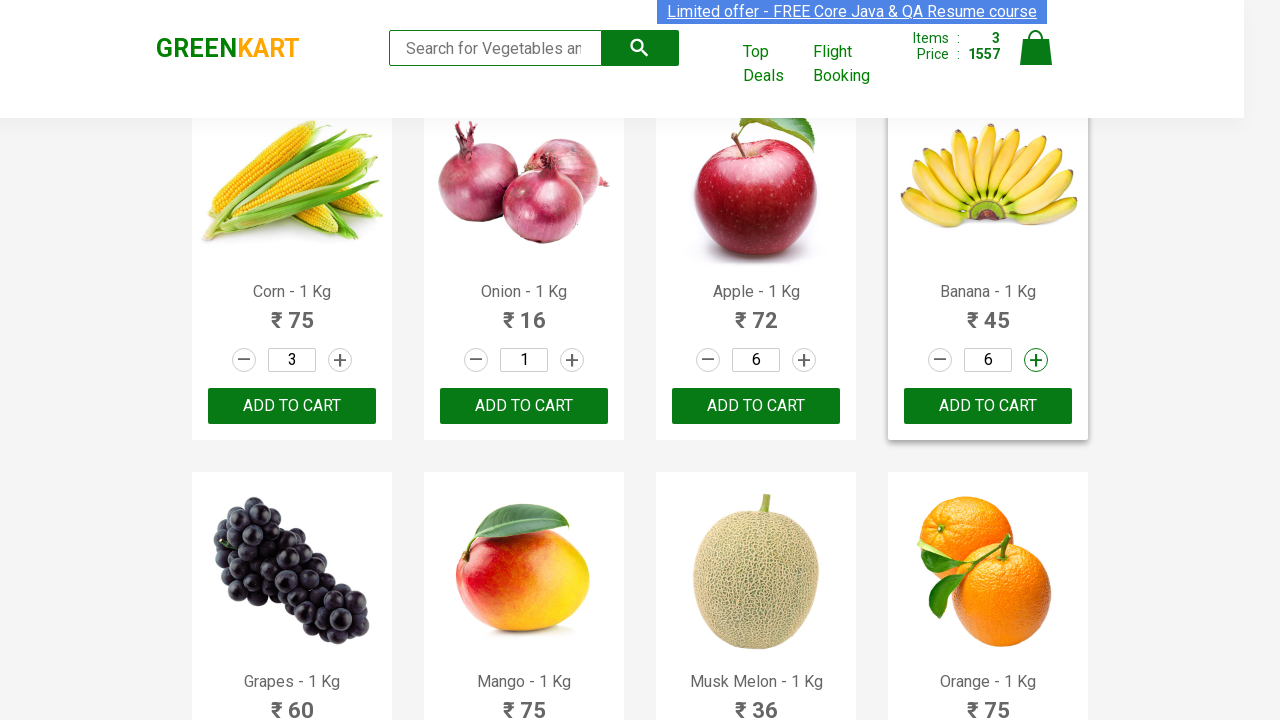

Incremented quantity for Banana (click 6/11) at (1036, 360) on (//div[@class='product']//div//a[@class='increment'])[16]
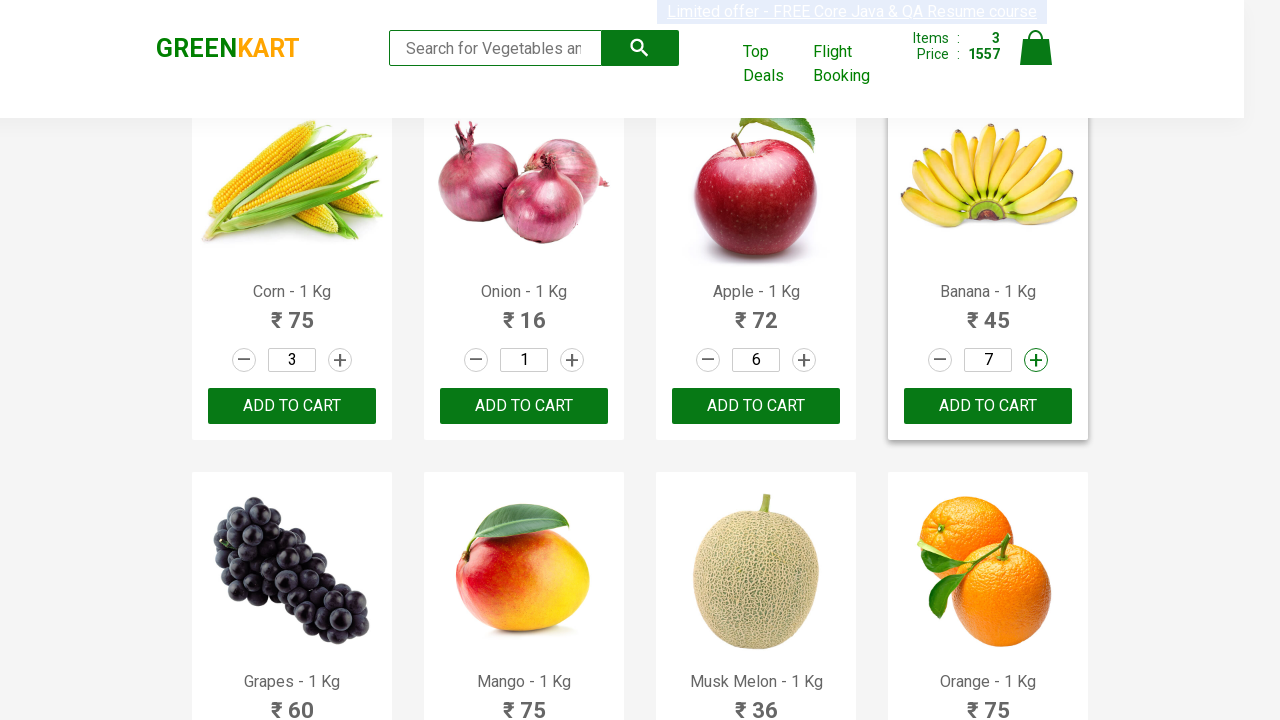

Incremented quantity for Banana (click 7/11) at (1036, 360) on (//div[@class='product']//div//a[@class='increment'])[16]
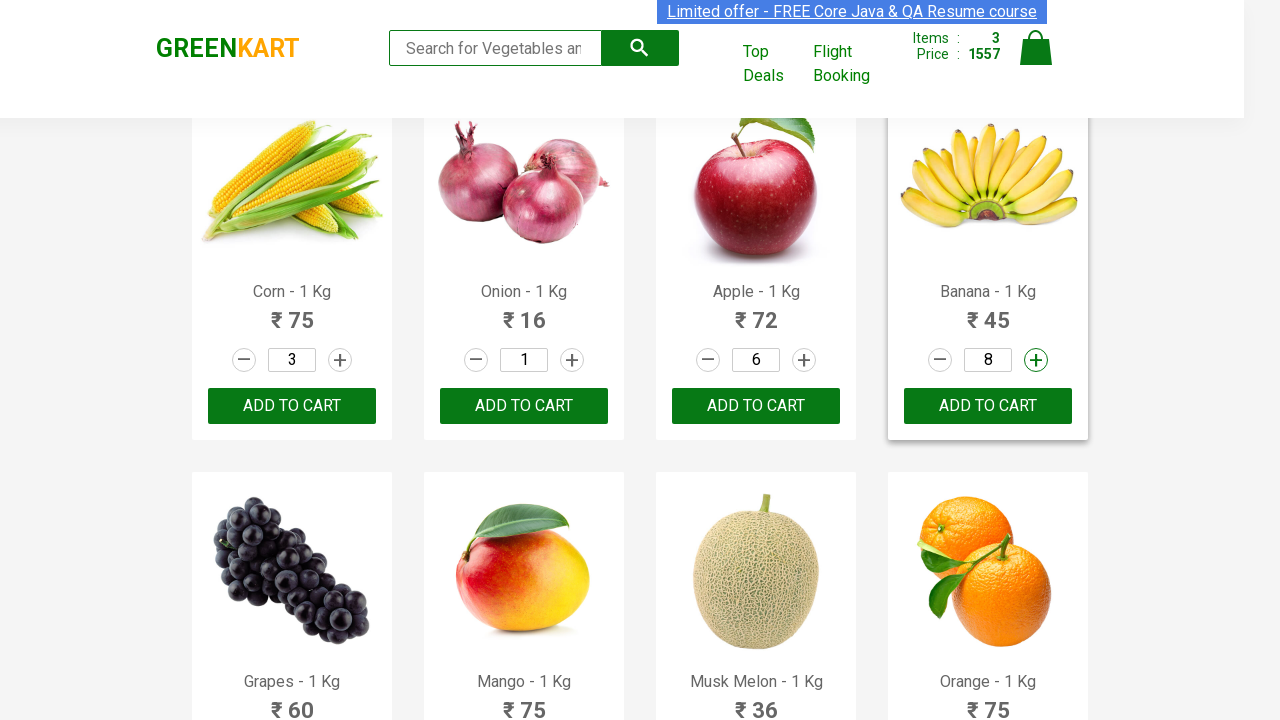

Incremented quantity for Banana (click 8/11) at (1036, 360) on (//div[@class='product']//div//a[@class='increment'])[16]
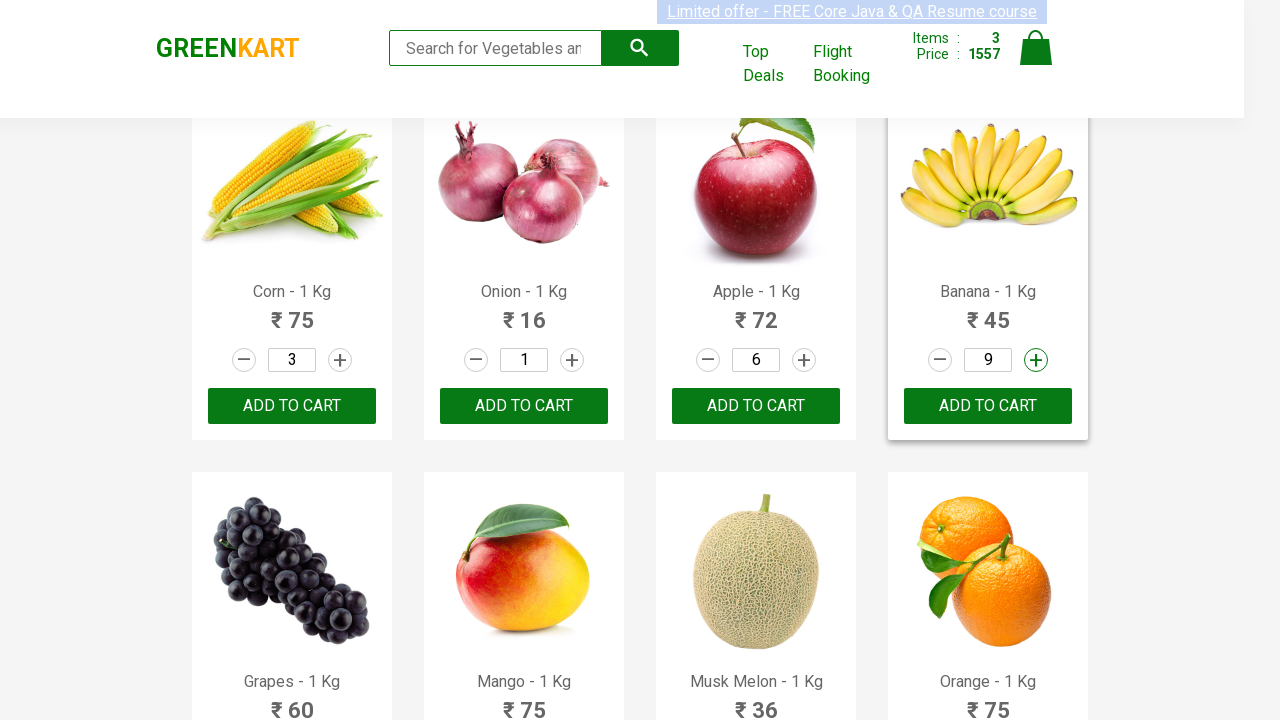

Incremented quantity for Banana (click 9/11) at (1036, 360) on (//div[@class='product']//div//a[@class='increment'])[16]
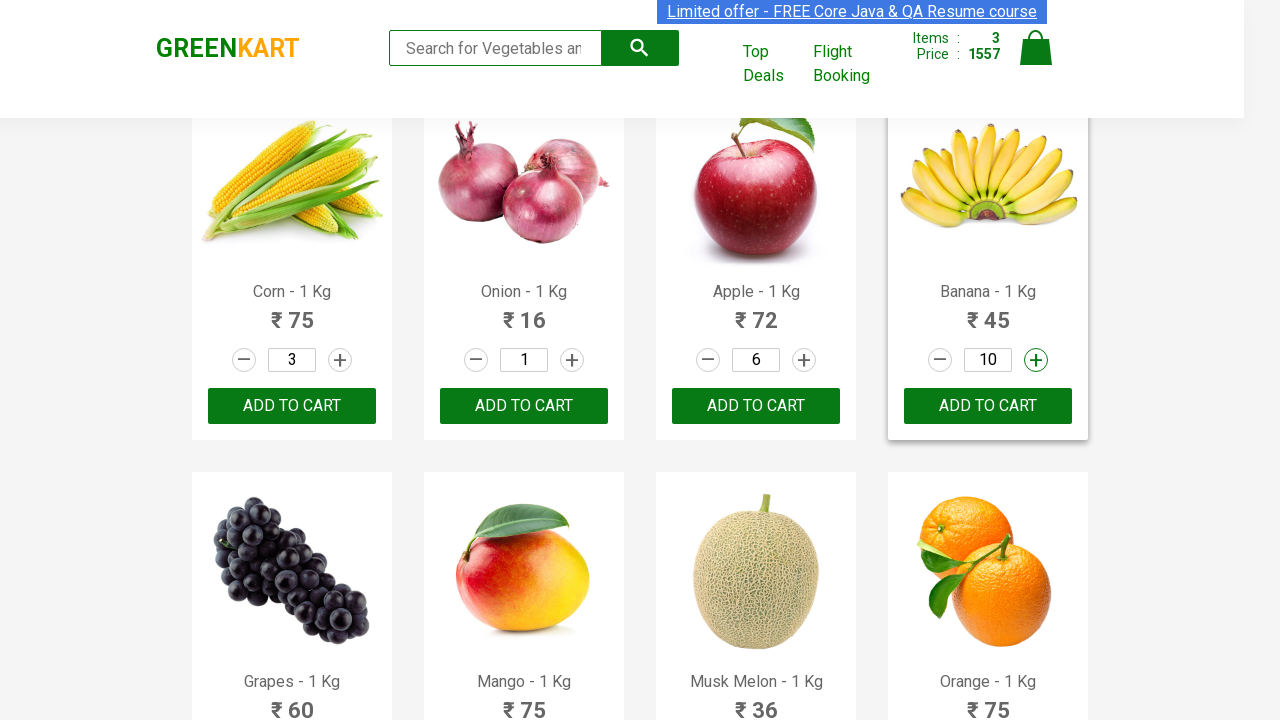

Incremented quantity for Banana (click 10/11) at (1036, 360) on (//div[@class='product']//div//a[@class='increment'])[16]
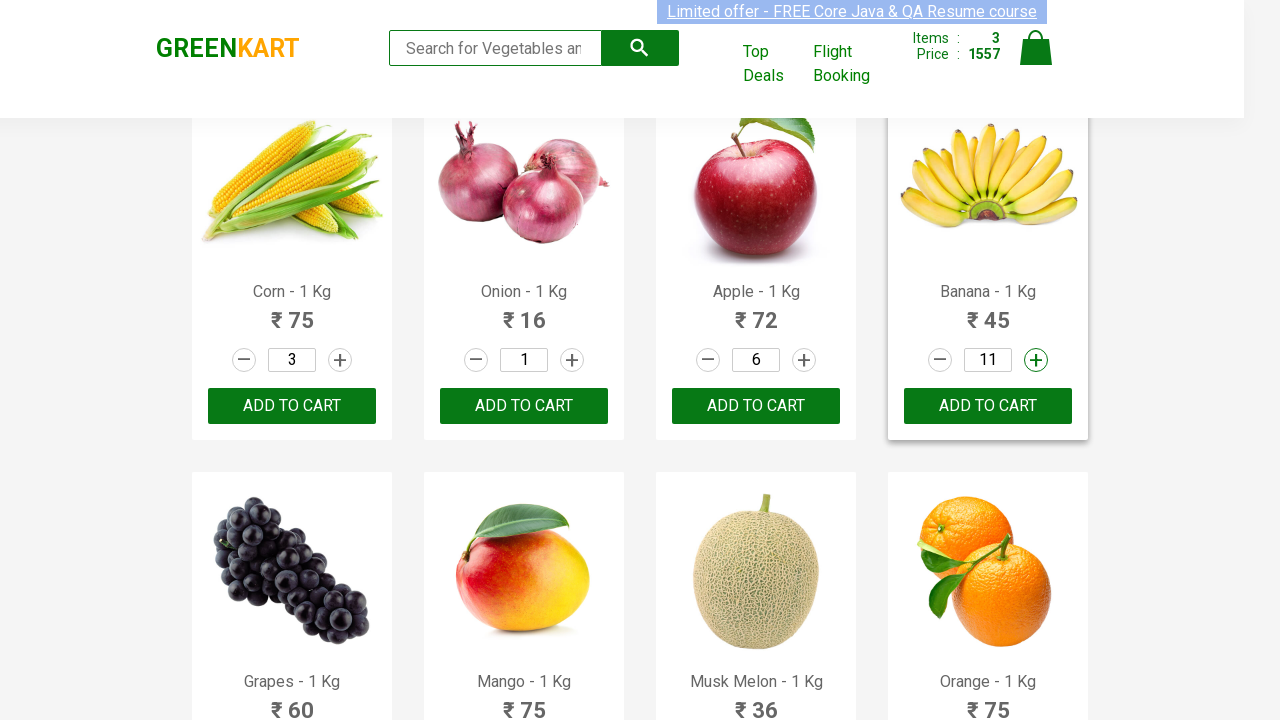

Incremented quantity for Banana (click 11/11) at (1036, 360) on (//div[@class='product']//div//a[@class='increment'])[16]
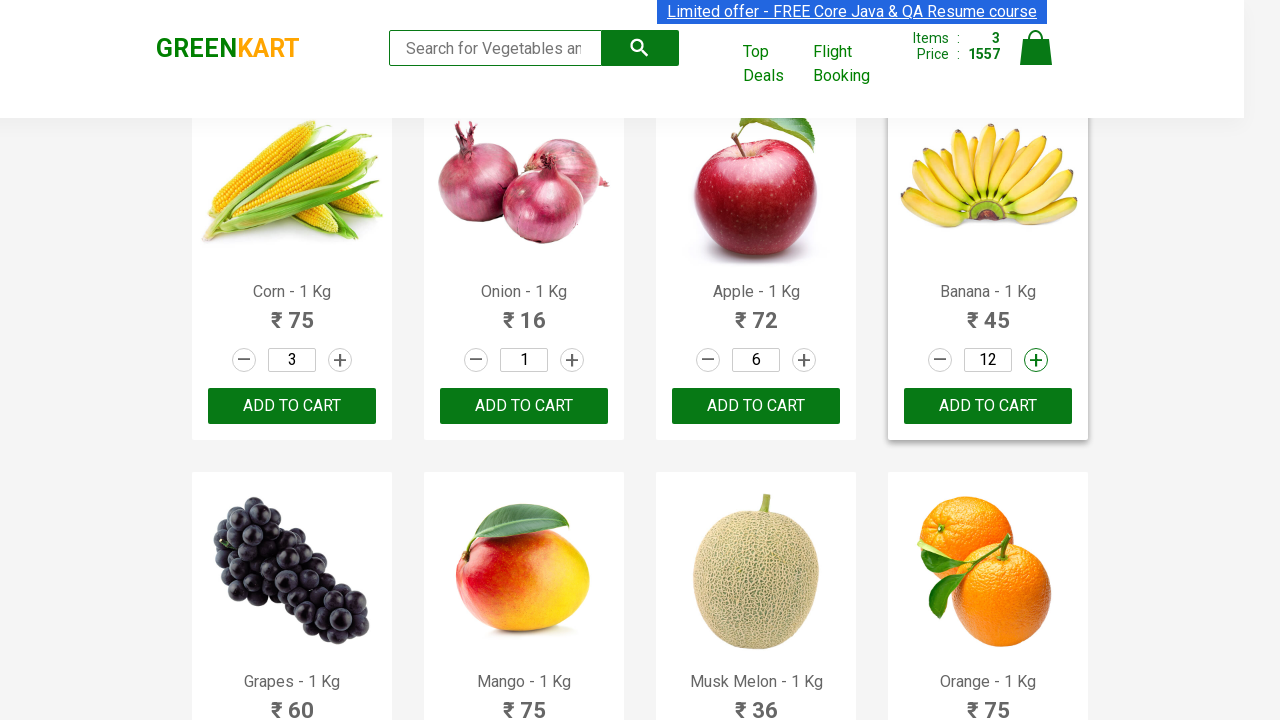

Added Banana (quantity: 12) to cart at (988, 406) on (//button[text()='ADD TO CART'])[16]
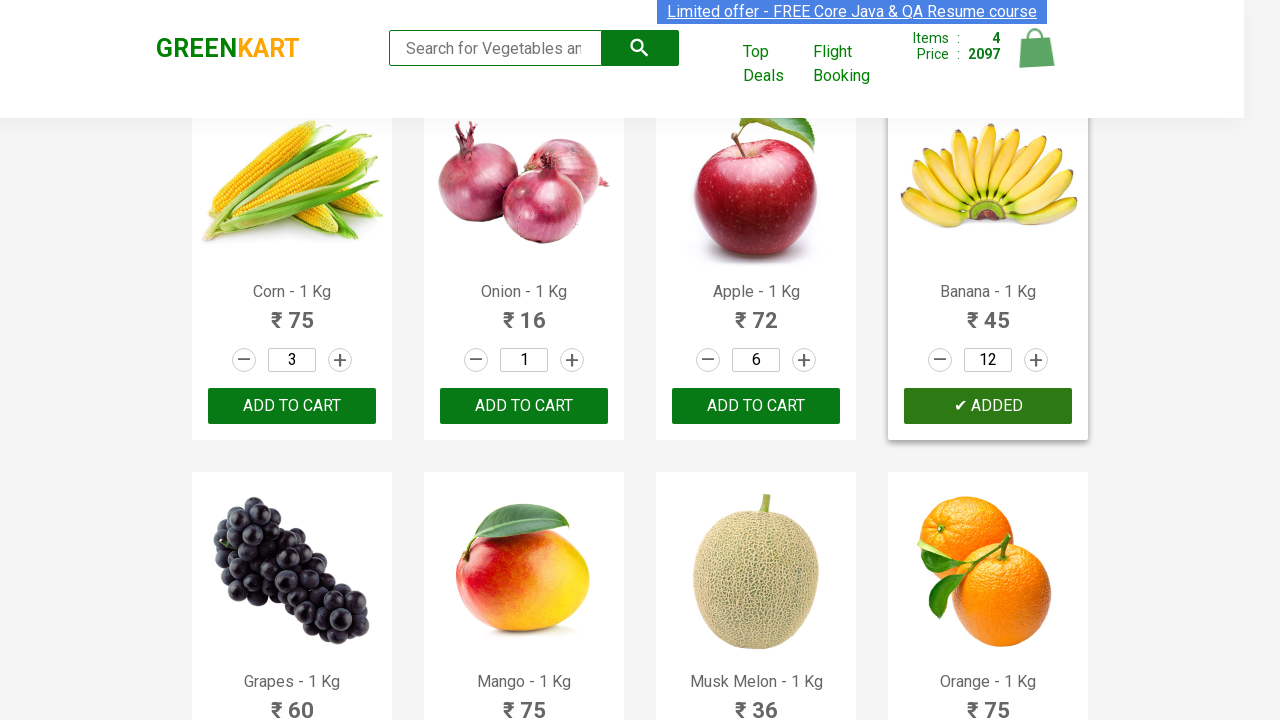

Waited for add to cart action to complete for Banana
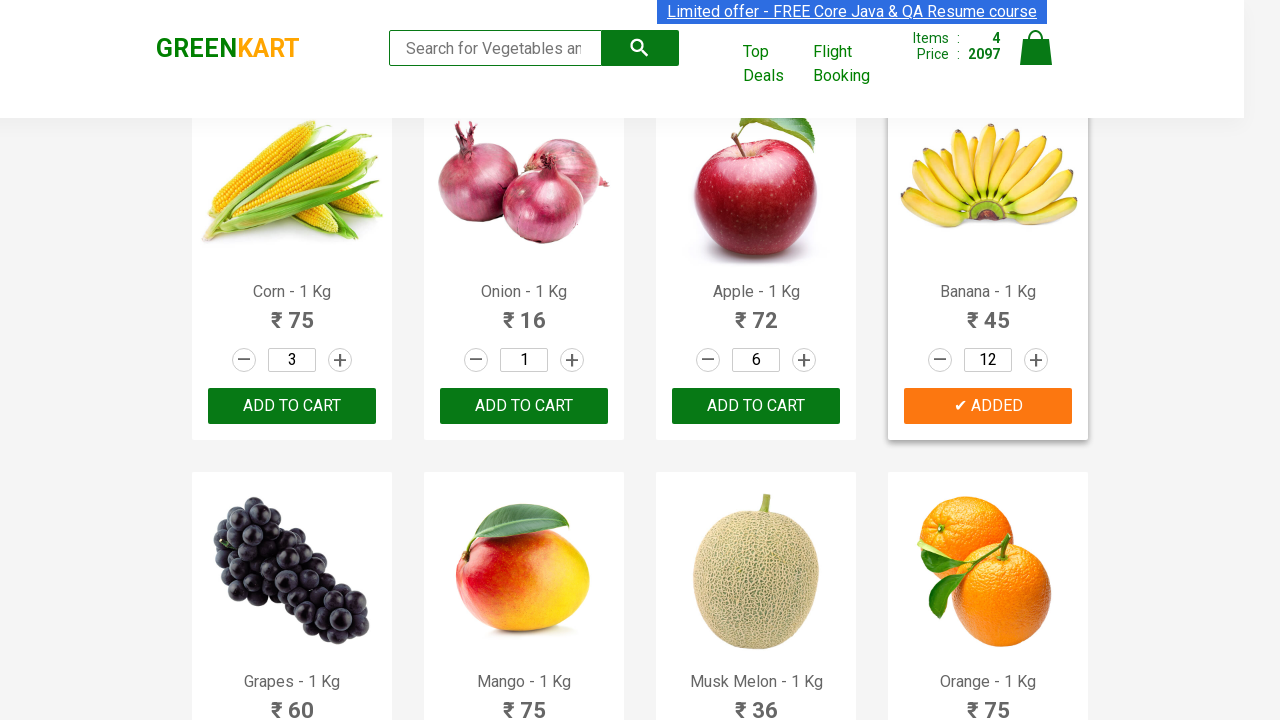

Incremented quantity for Pears (click 1/3) at (340, 360) on (//div[@class='product']//div//a[@class='increment'])[21]
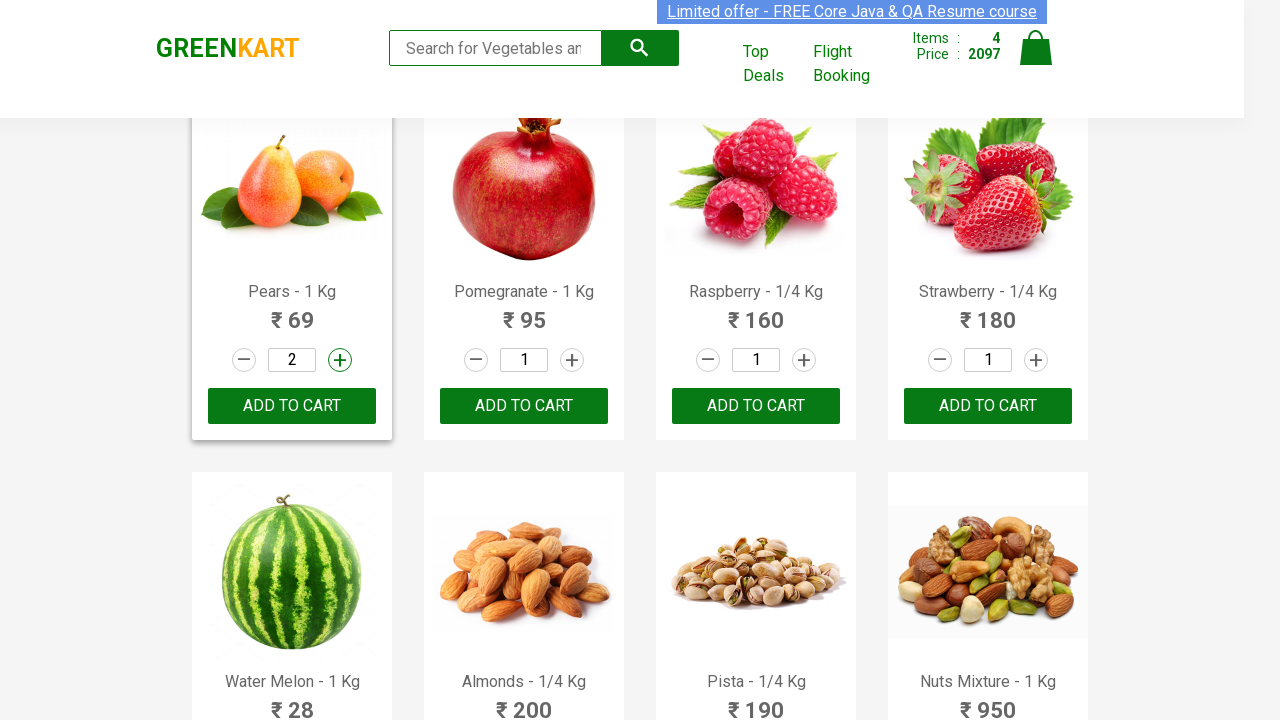

Incremented quantity for Pears (click 2/3) at (340, 360) on (//div[@class='product']//div//a[@class='increment'])[21]
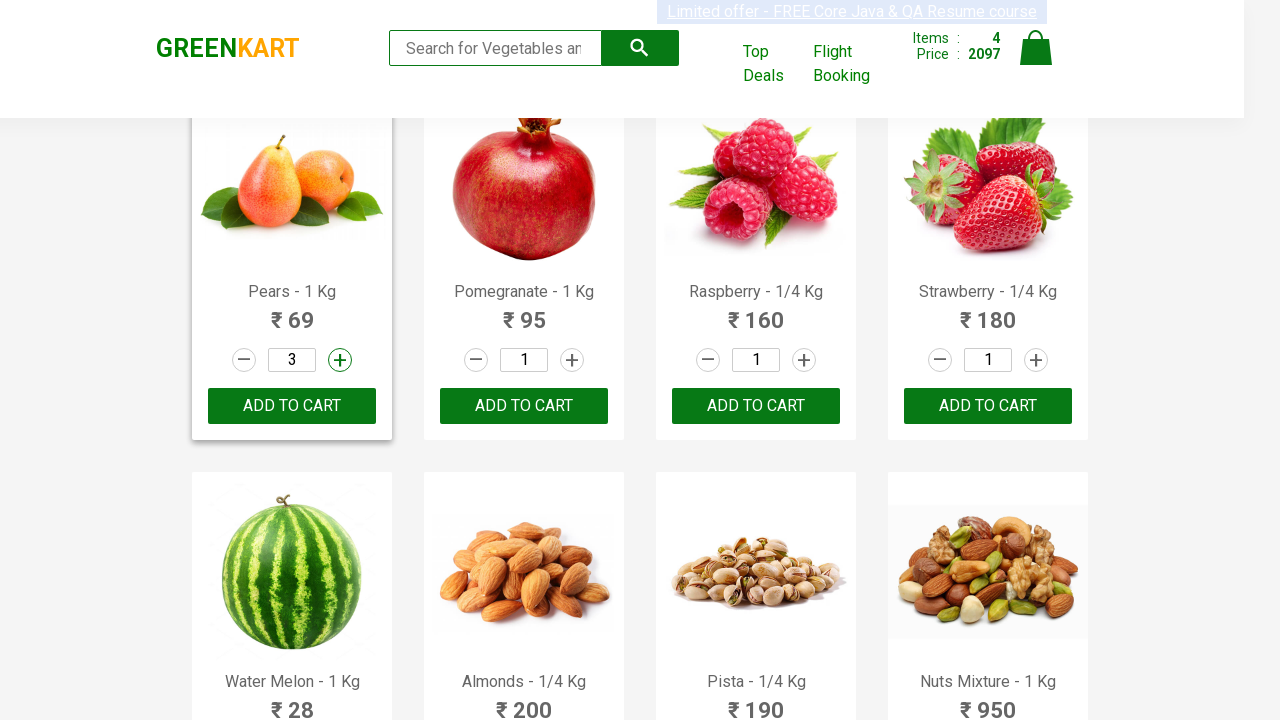

Incremented quantity for Pears (click 3/3) at (340, 360) on (//div[@class='product']//div//a[@class='increment'])[21]
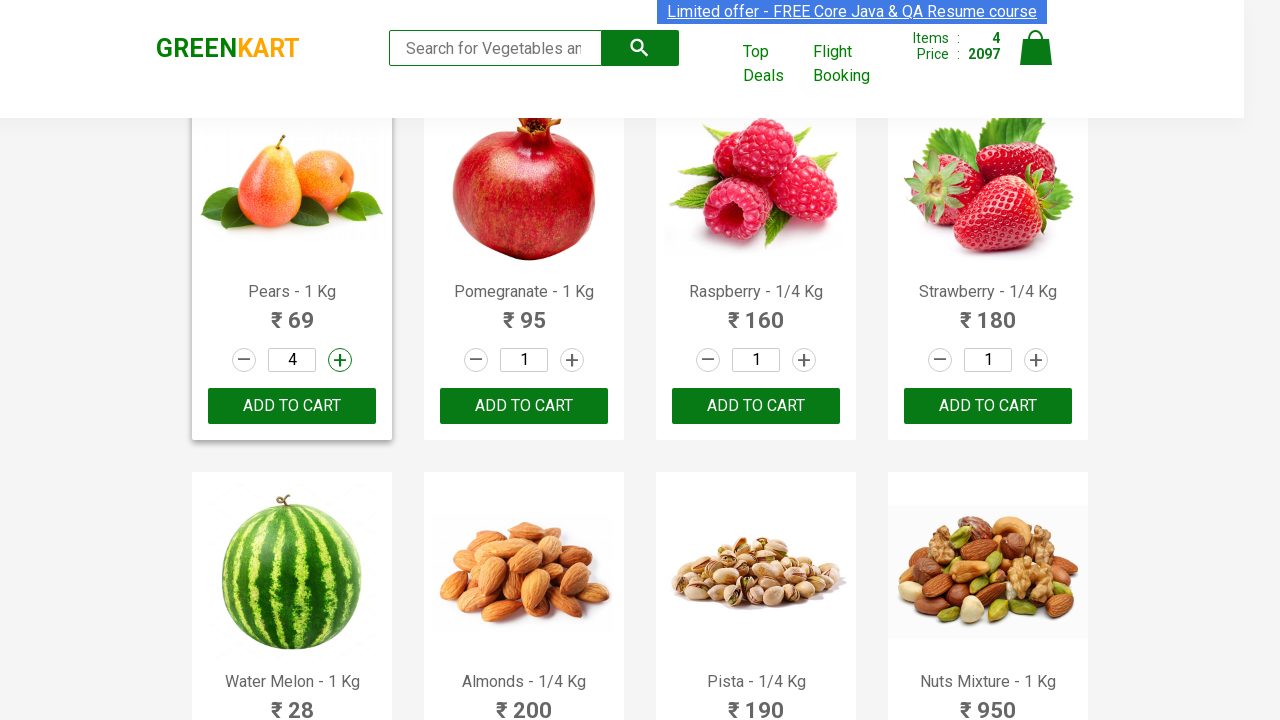

Added Pears (quantity: 4) to cart at (292, 406) on (//button[text()='ADD TO CART'])[21]
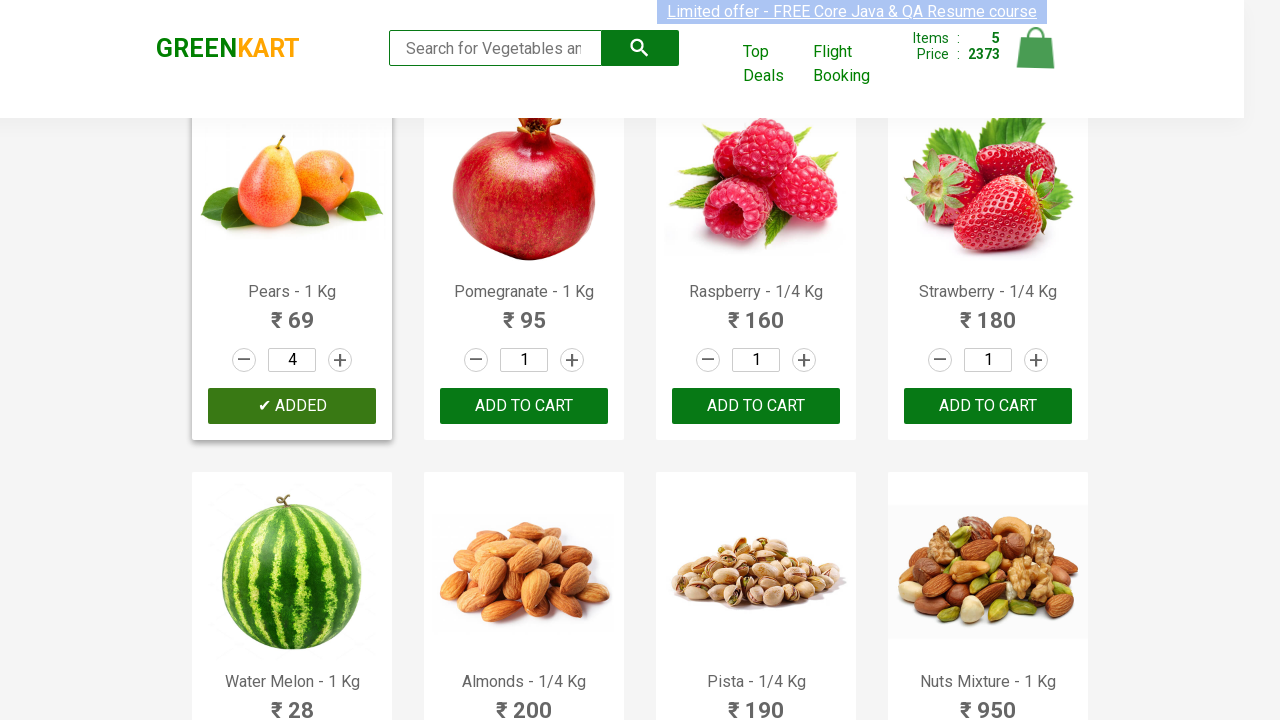

Waited for add to cart action to complete for Pears
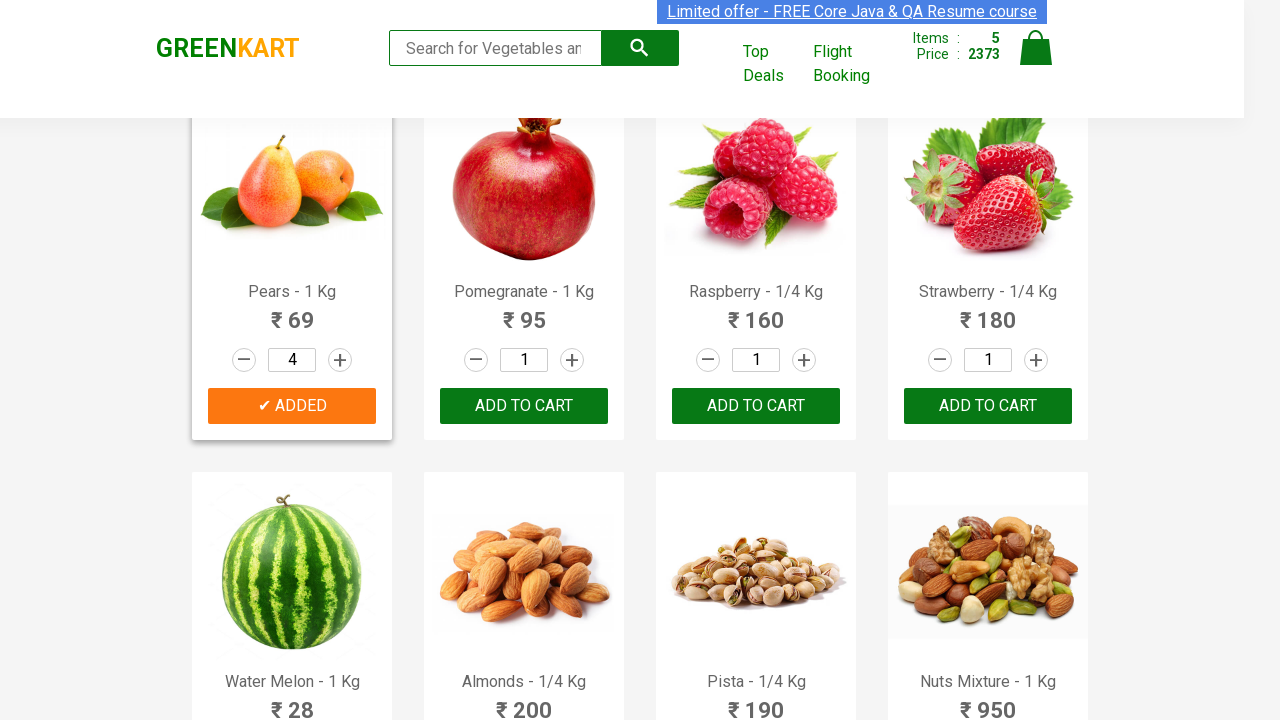

Clicked cart icon to open shopping cart at (1036, 59) on xpath=//*[@class='cart-icon']
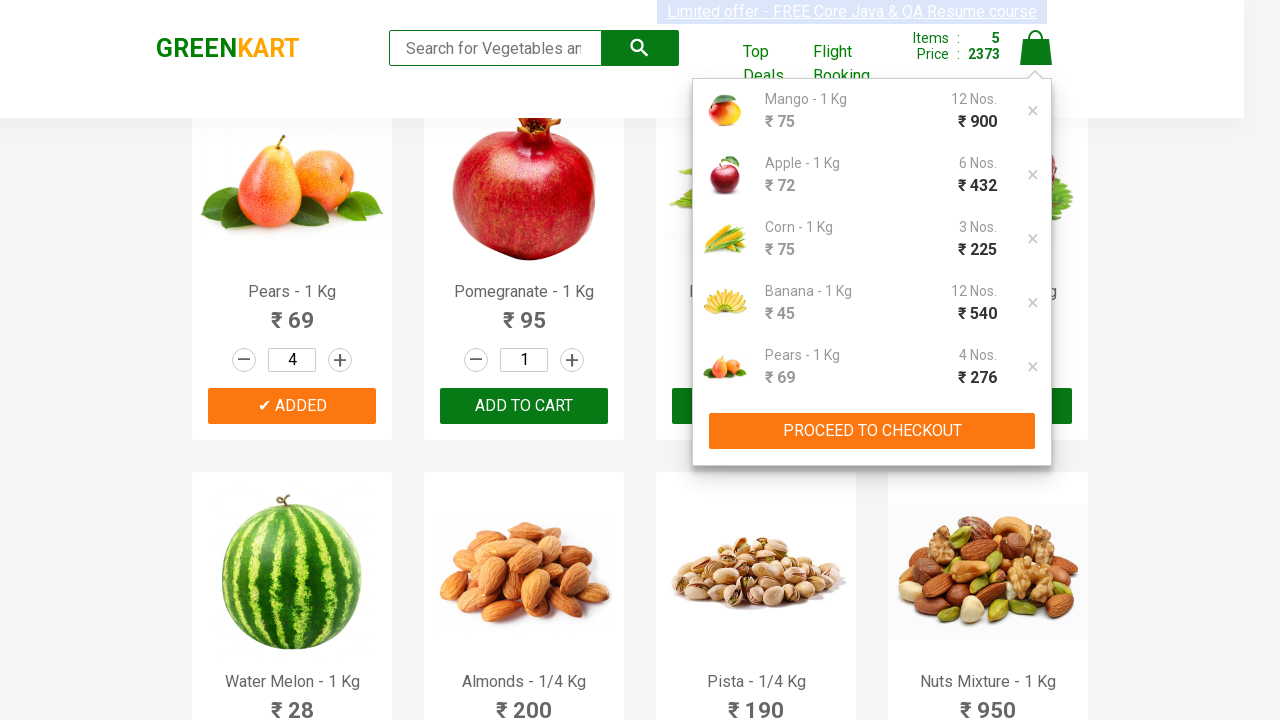

Clicked PROCEED TO CHECKOUT button at (872, 431) on xpath=//button[contains(text(),'PROCEED TO CHECKOUT')]
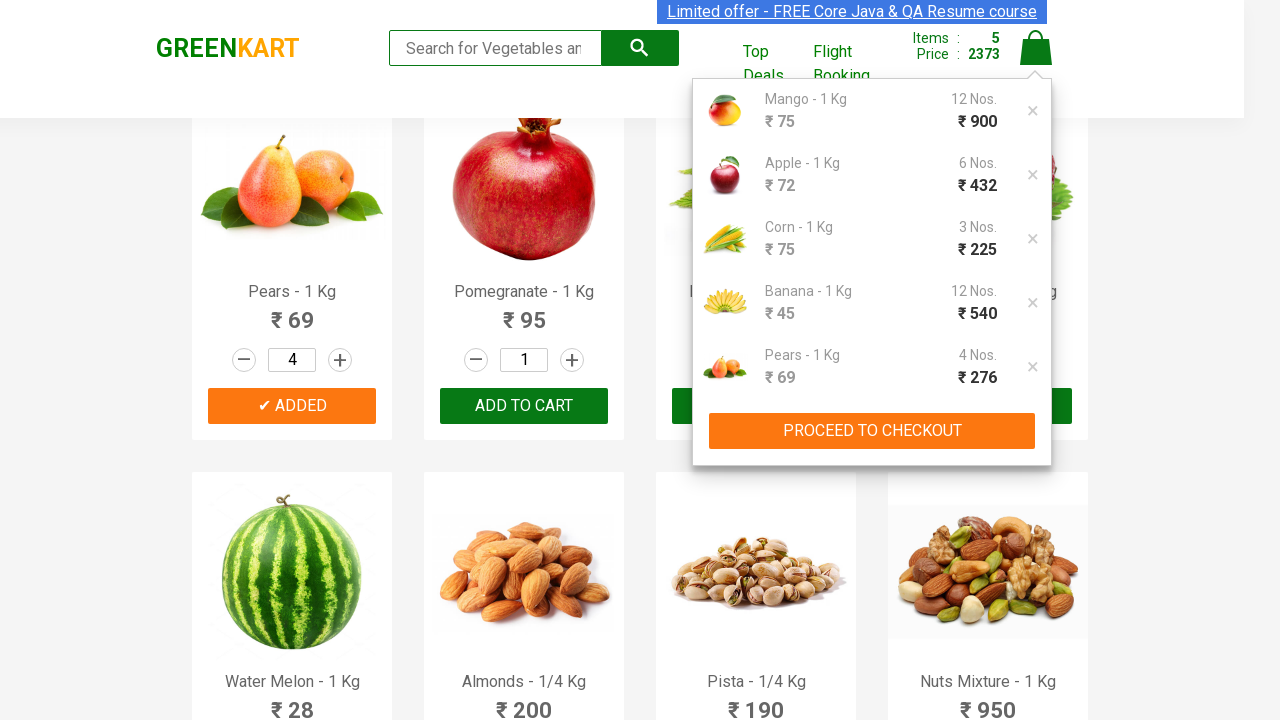

Waited for checkout page to load
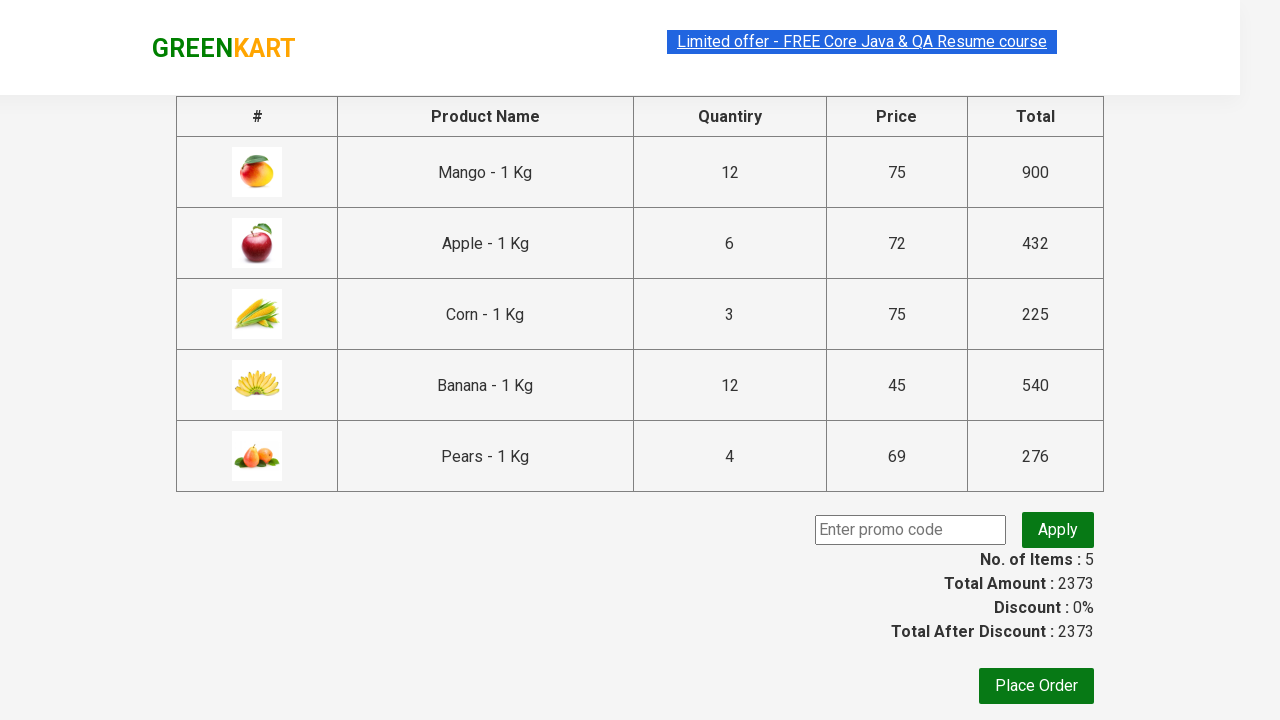

Retrieved all cart rows (6 rows total)
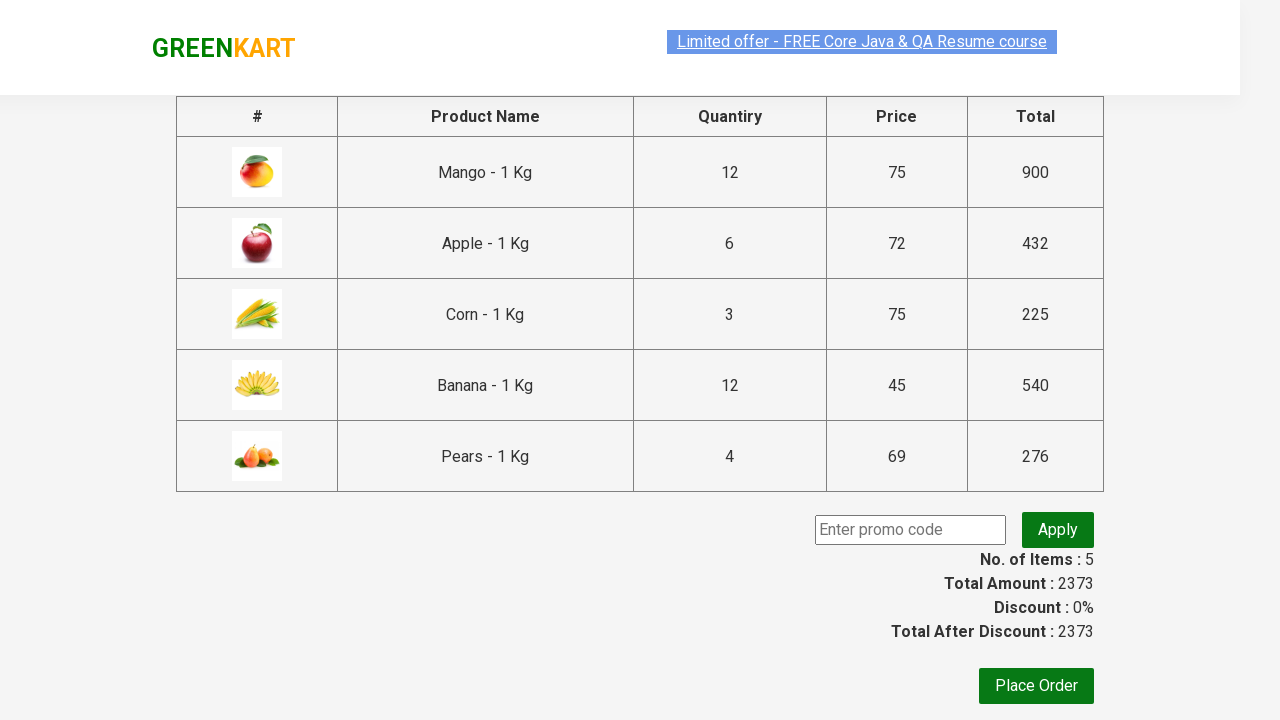

Retrieved cart item name from row 2: Mango - 1 Kg
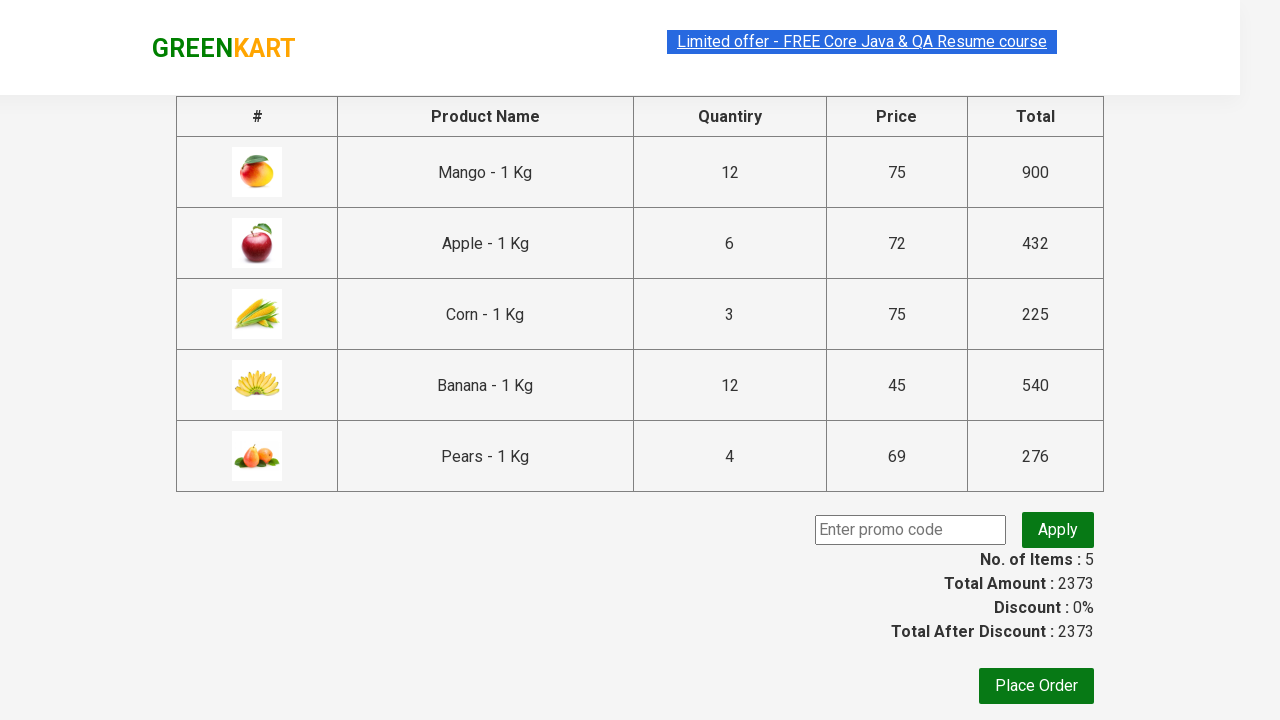

Retrieved cart item quantity from row 2: 12
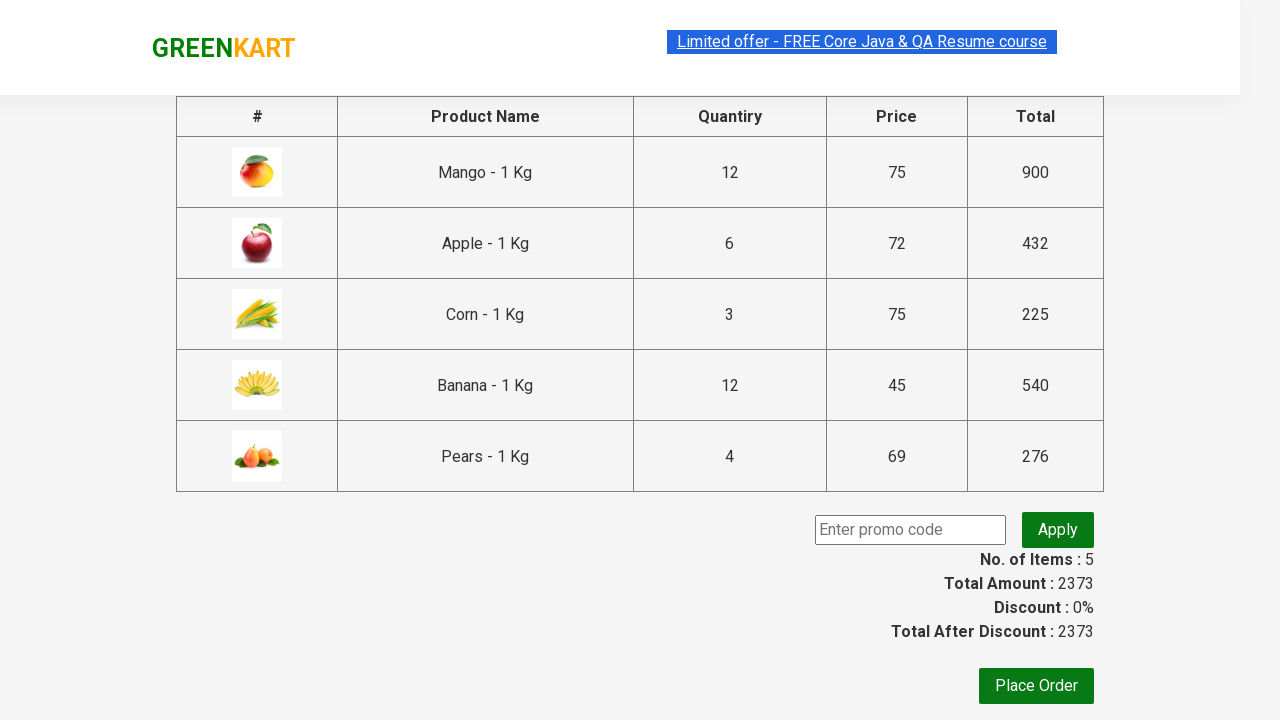

Retrieved cart item name from row 3: Apple - 1 Kg
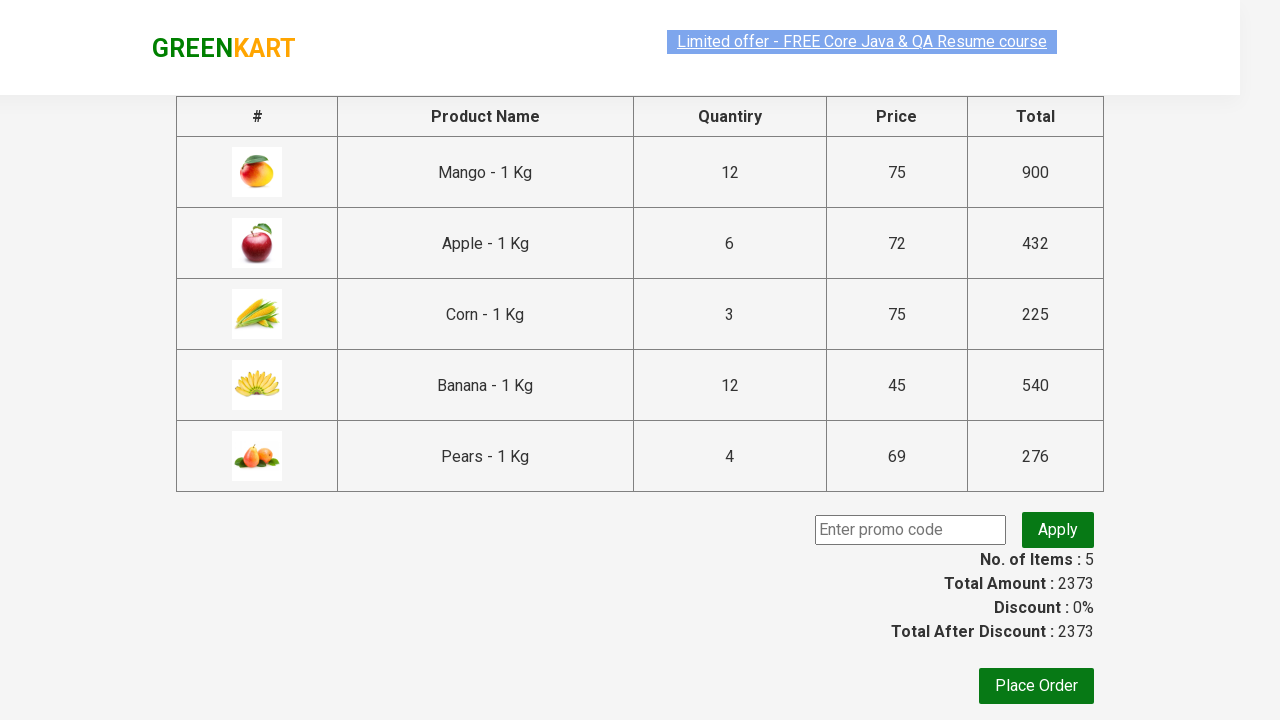

Retrieved cart item quantity from row 3: 6
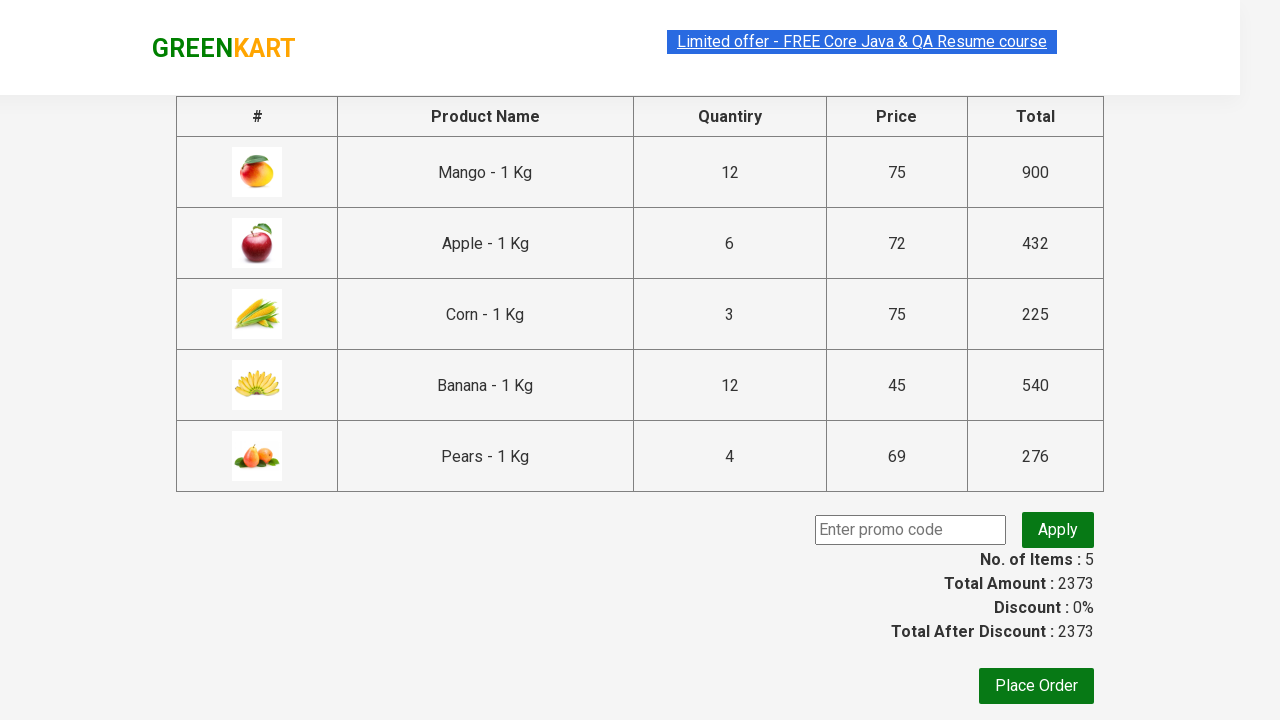

Retrieved cart item name from row 4: Corn - 1 Kg
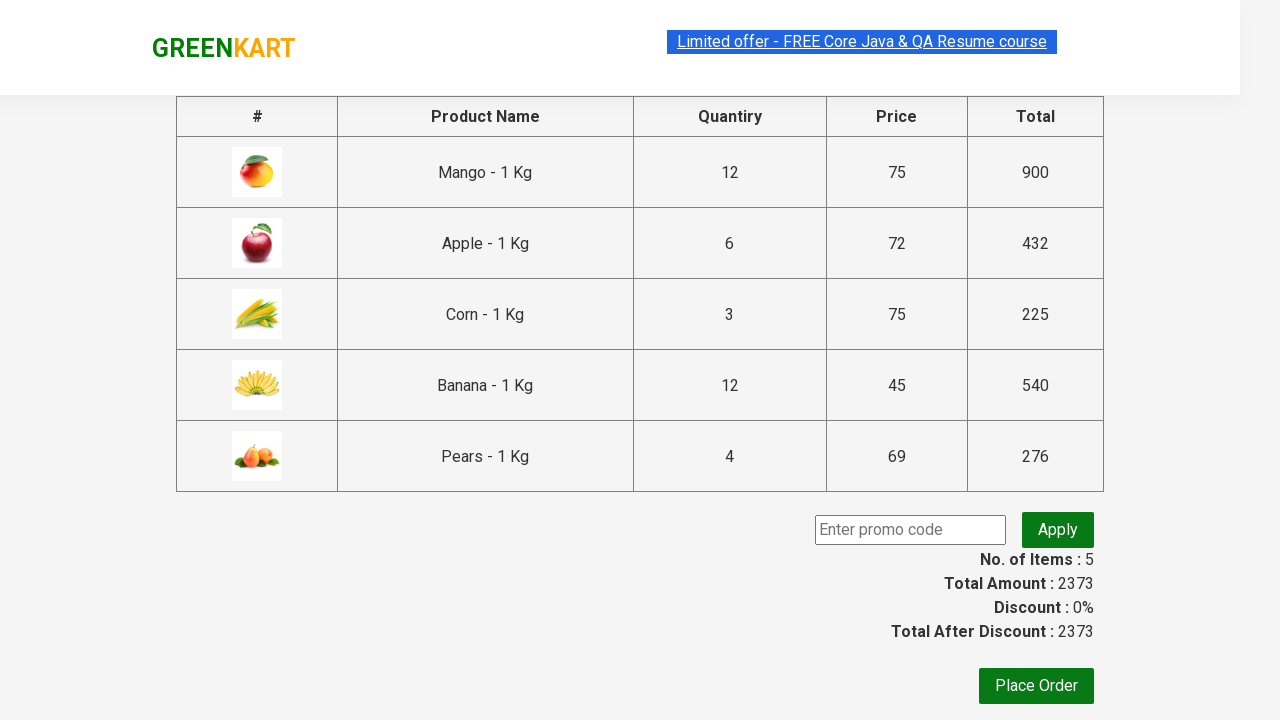

Retrieved cart item quantity from row 4: 3
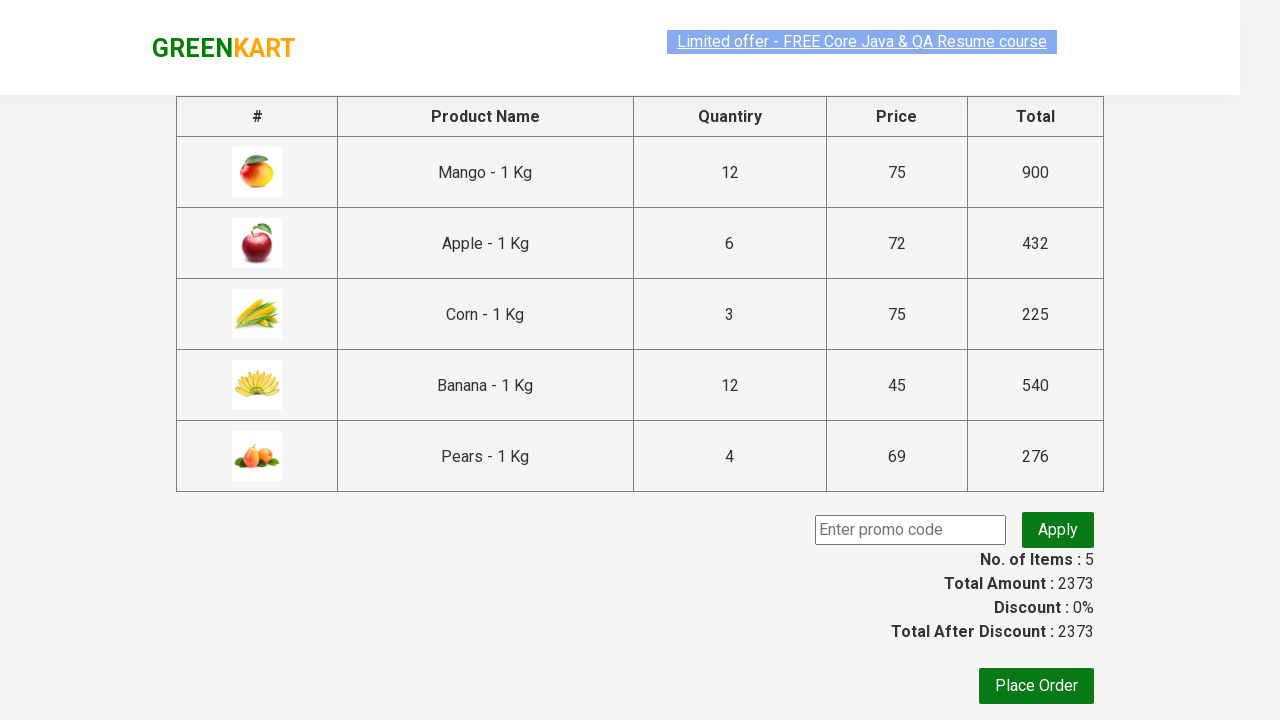

Retrieved cart item name from row 5: Banana - 1 Kg
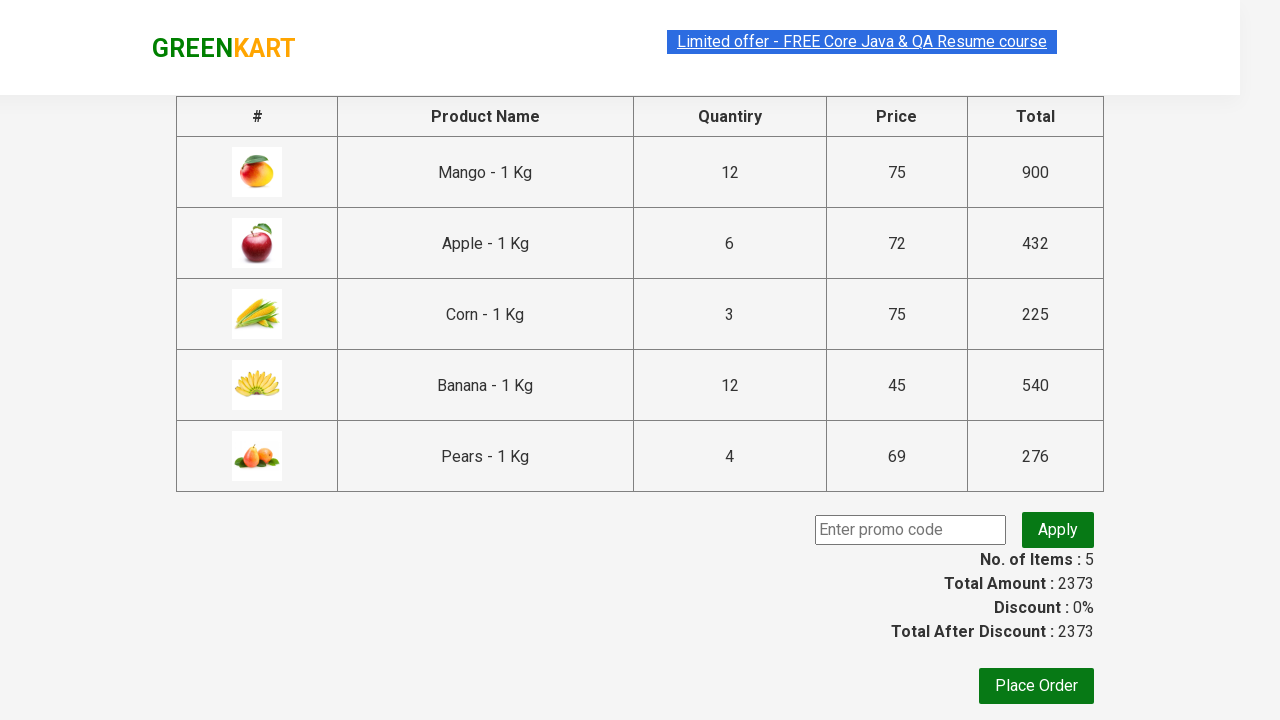

Retrieved cart item quantity from row 5: 12
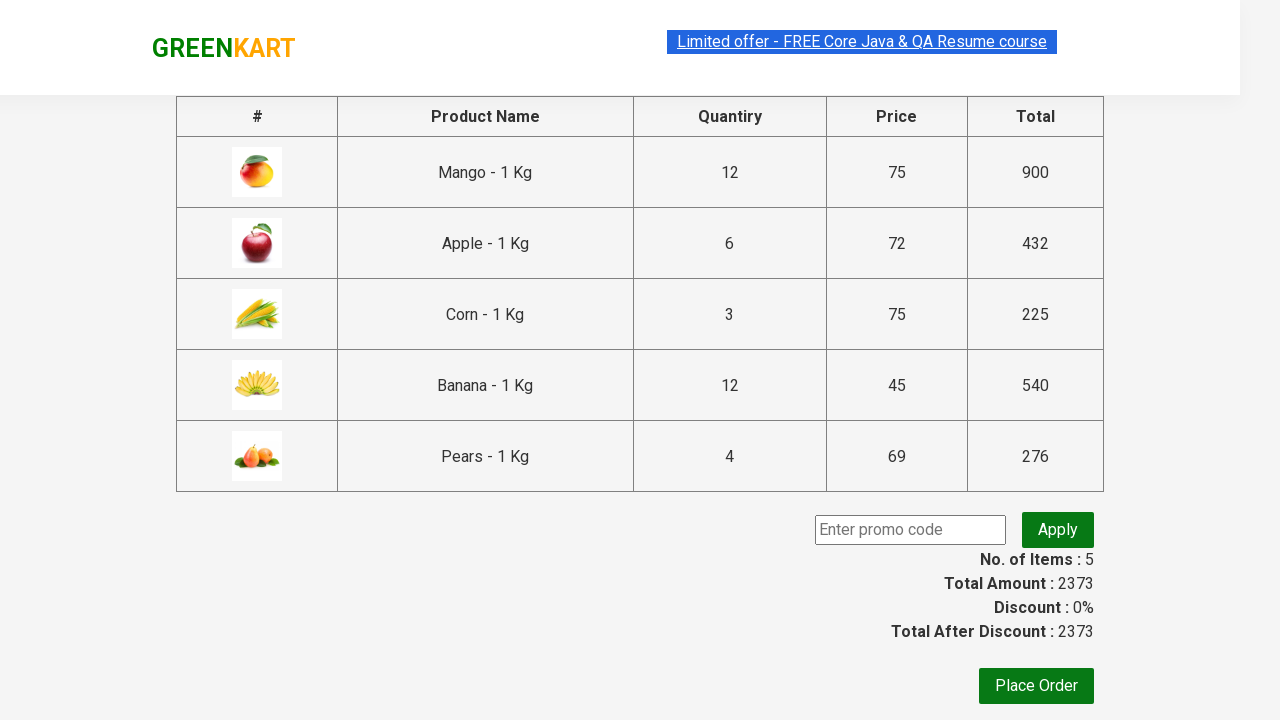

Retrieved cart item name from row 6: Pears - 1 Kg
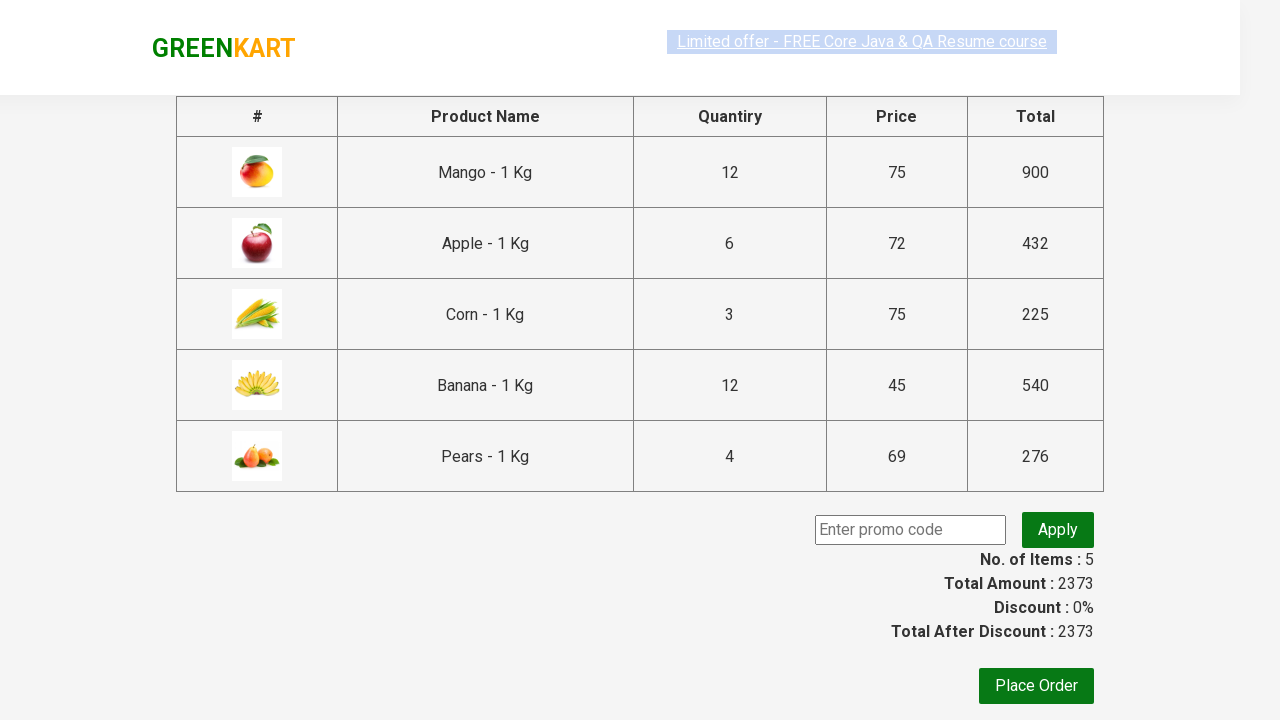

Retrieved cart item quantity from row 6: 4
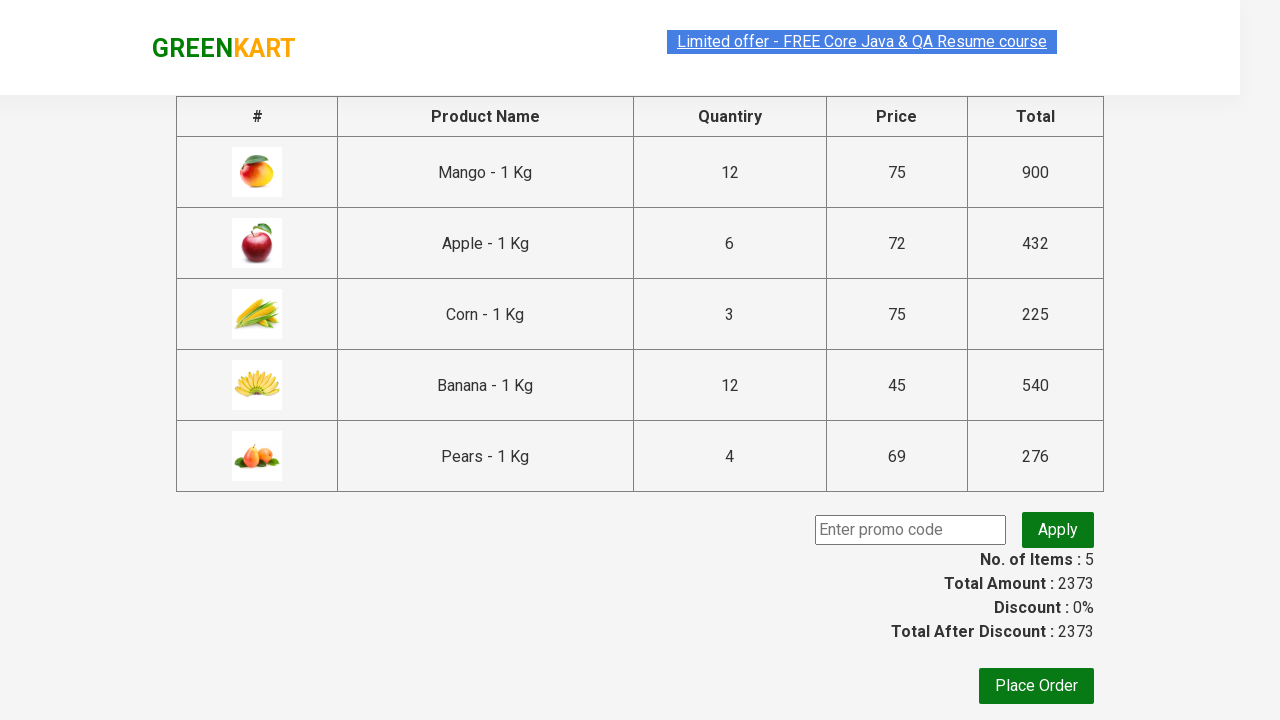

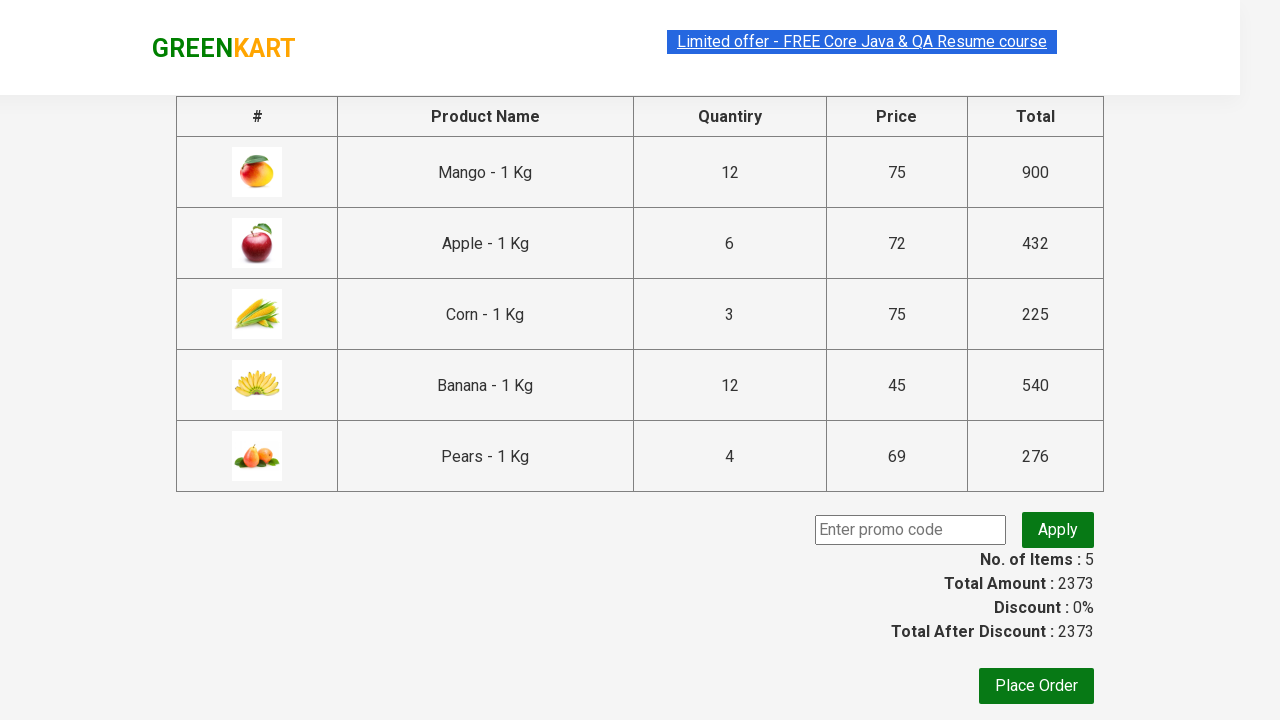